Tests a registration form by filling out personal information fields including name, address, email, phone, gender, hobbies, country selection, and password, then submitting the form.

Starting URL: https://demo.automationtesting.in/Register.html

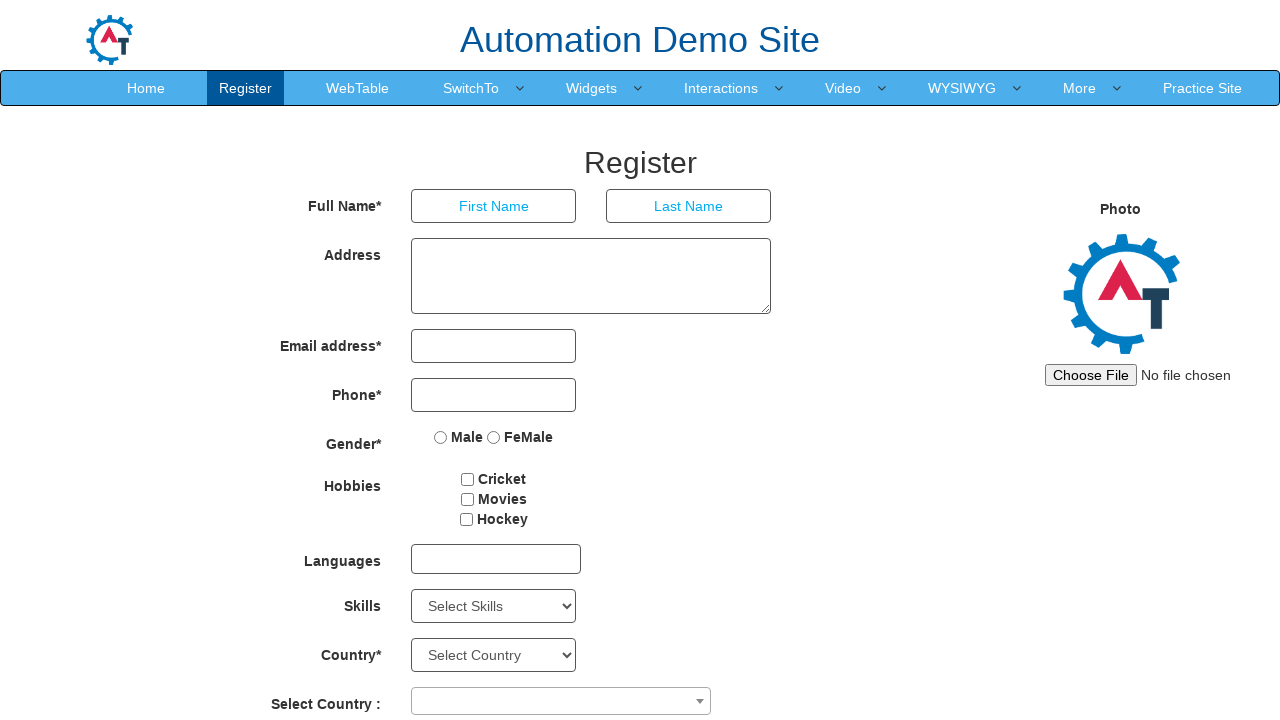

Set viewport size to 1920x1080
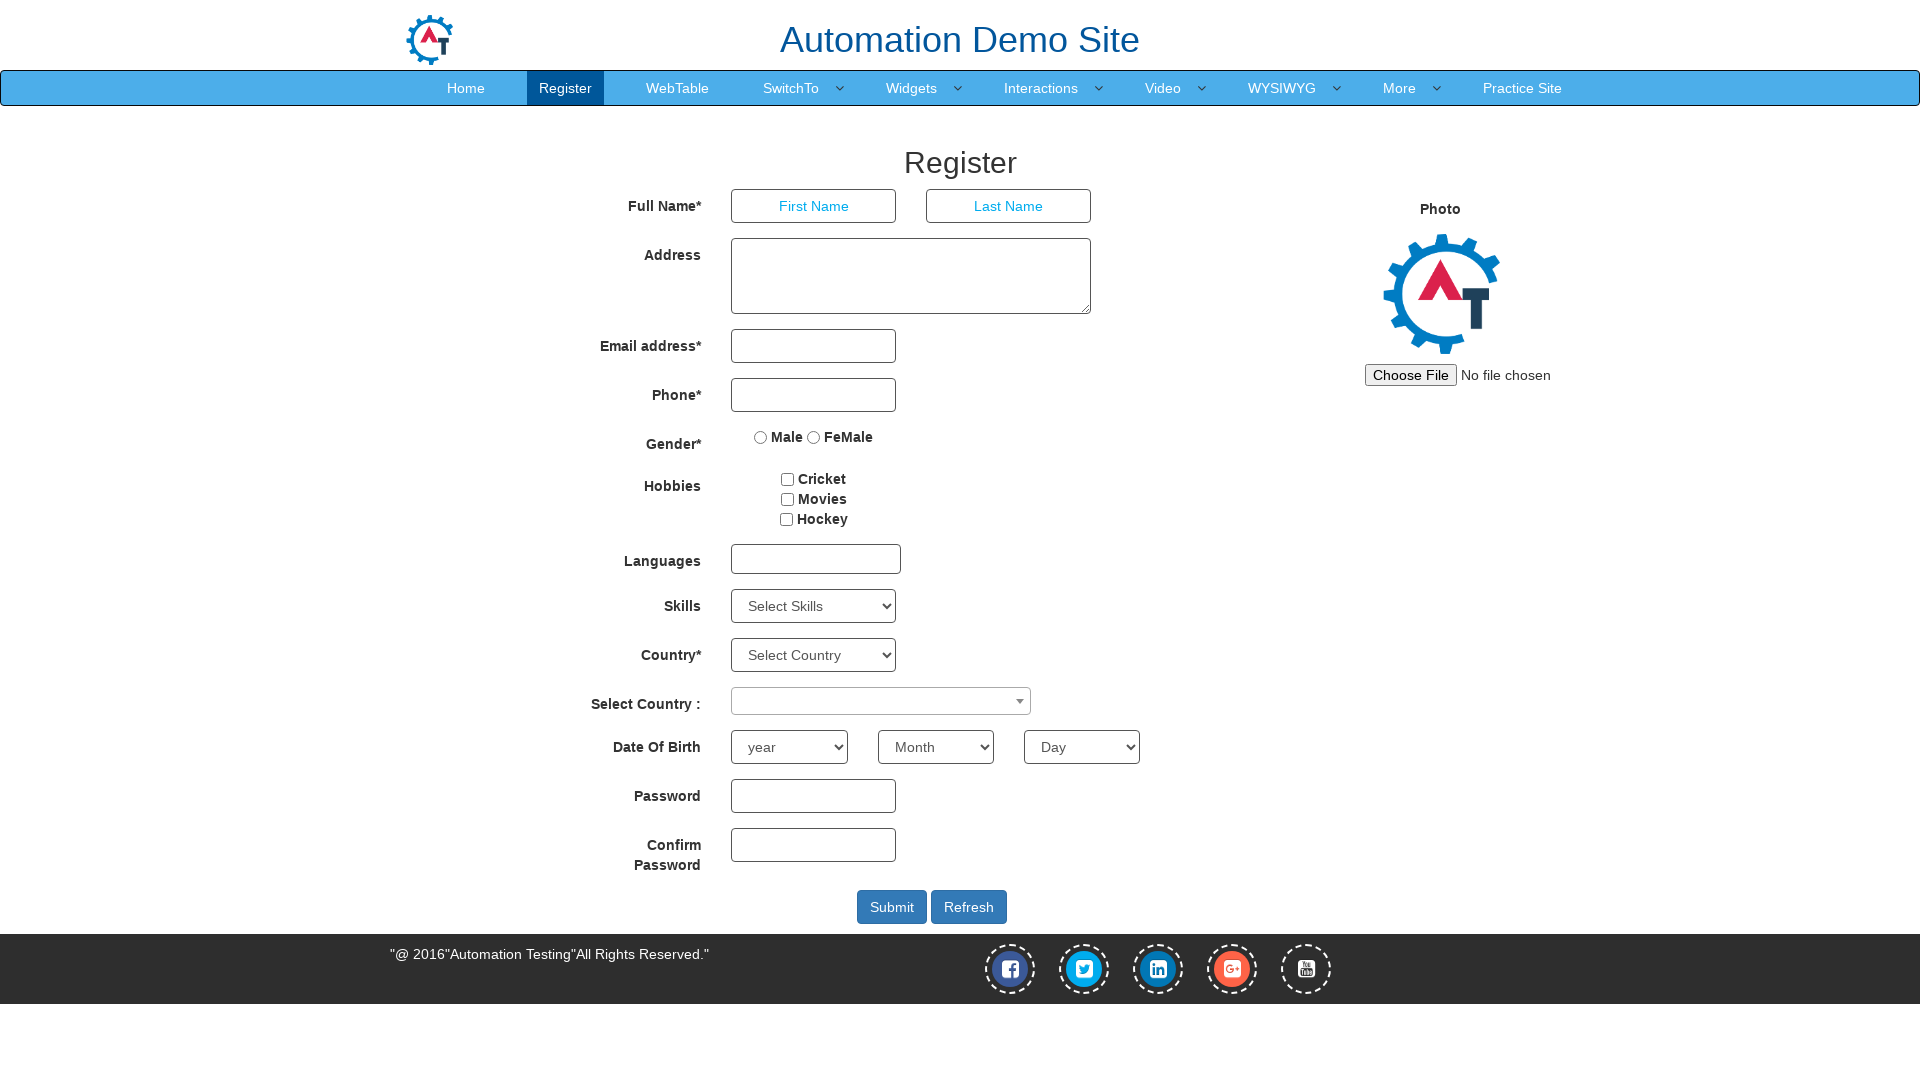

Filled first name field with 'Robert' on input[type='text'][placeholder='First Name']
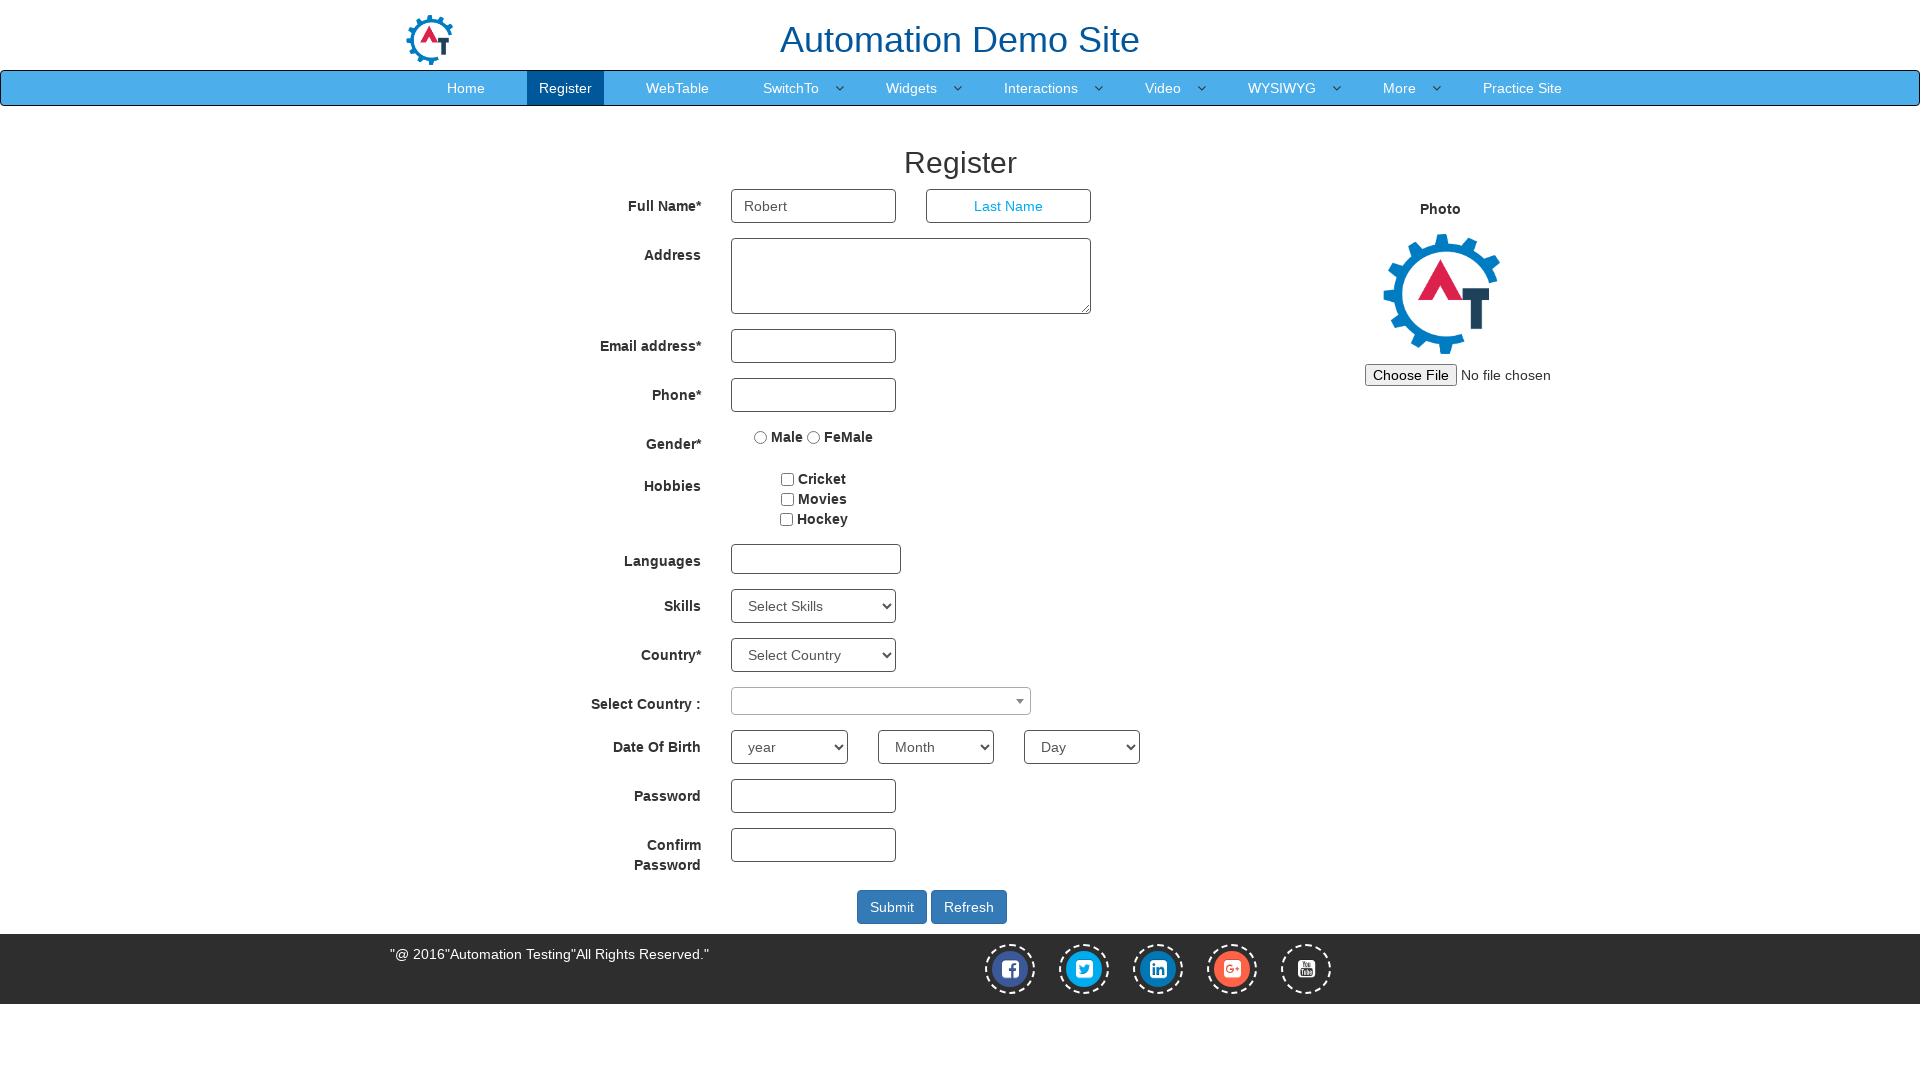

Filled last name field with 'Johnson' on input[placeholder='Last Name']
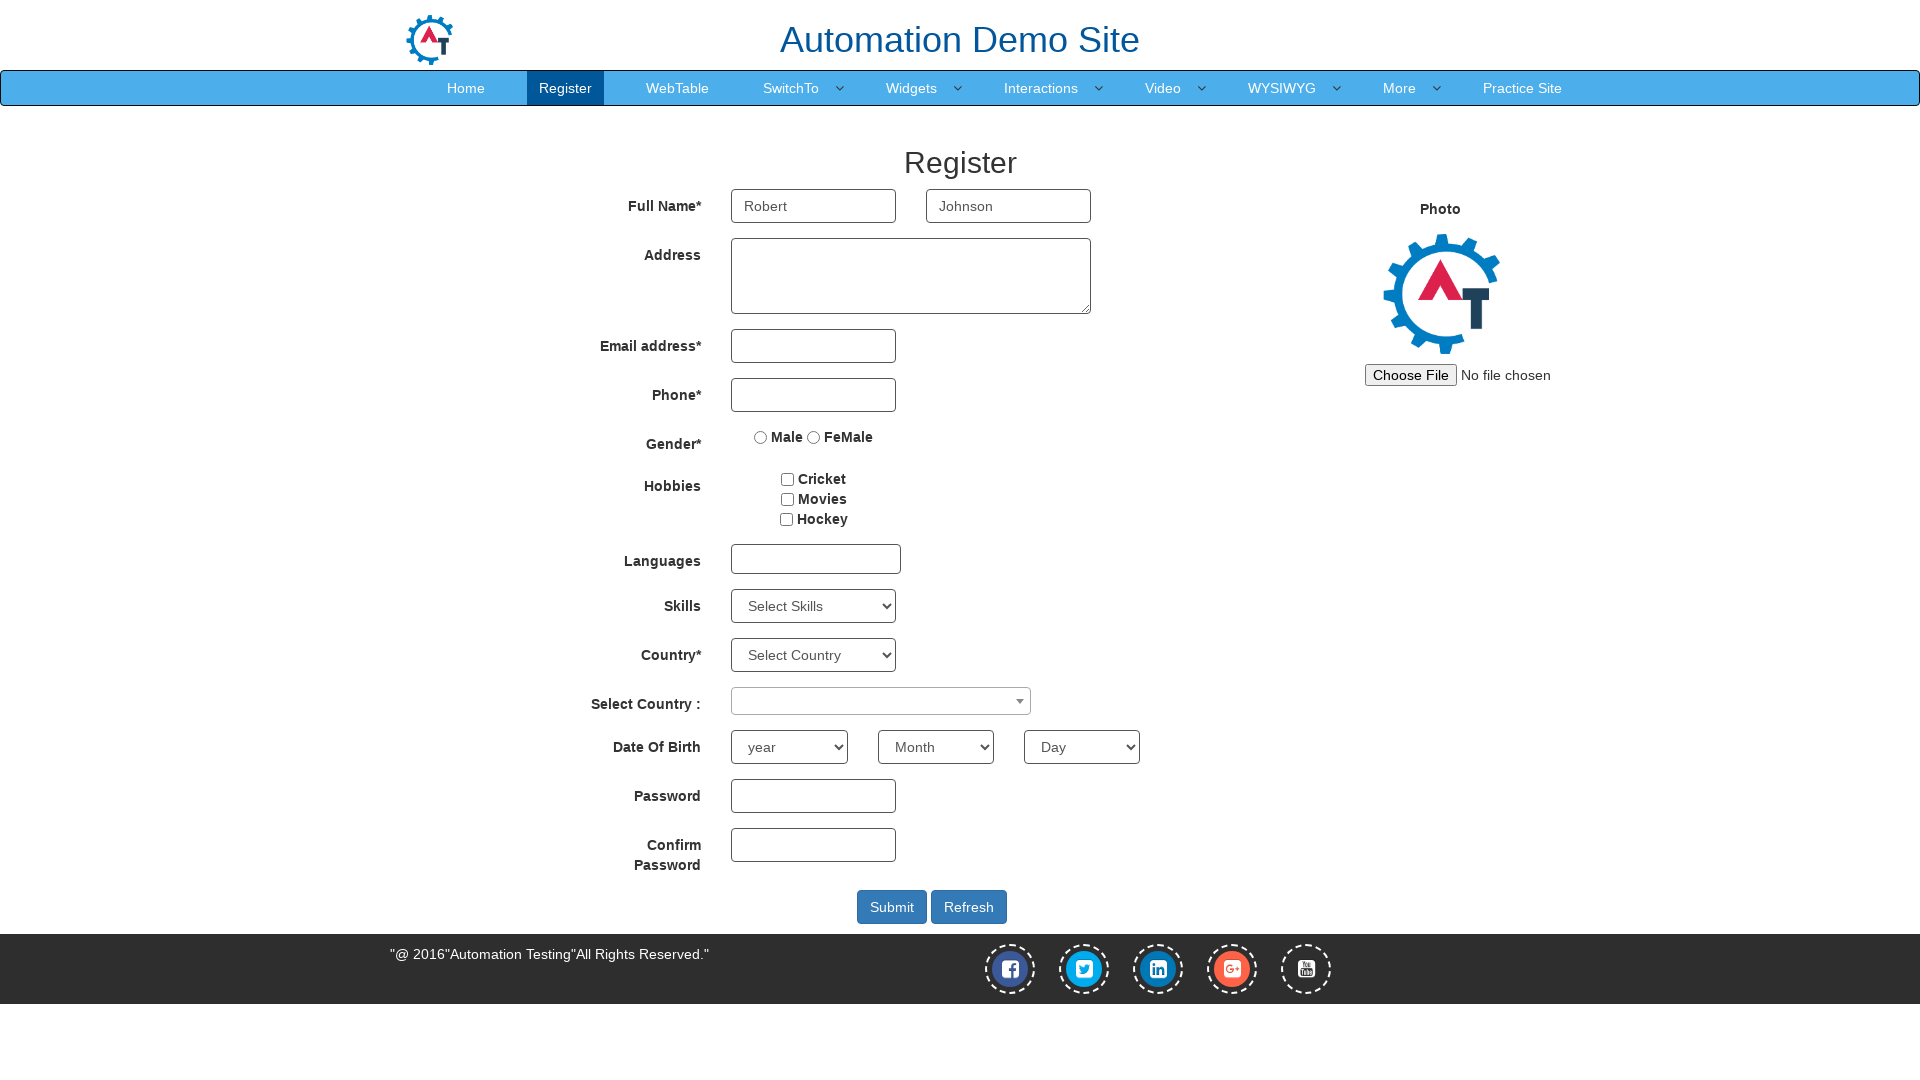

Filled address field with '123 Main Street, Boston' on textarea[rows='3']
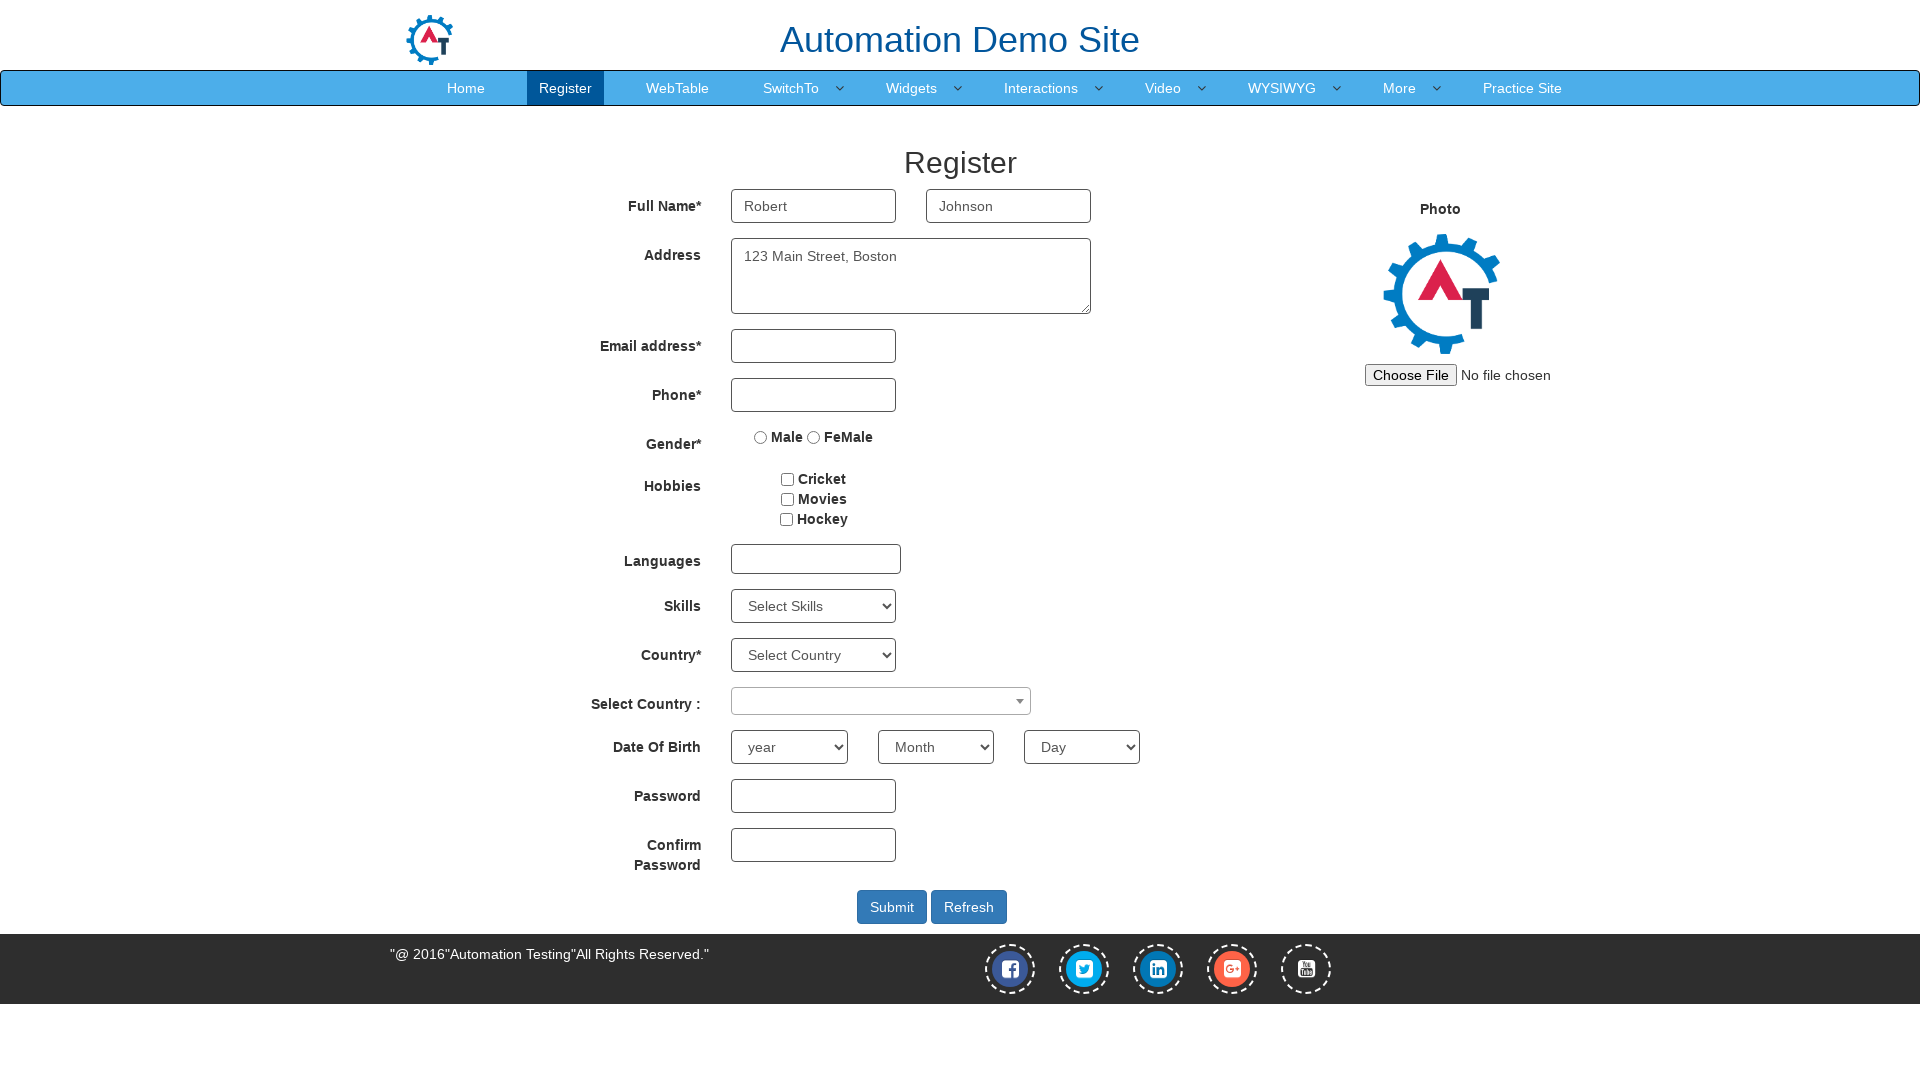

Filled email field with 'robert.johnson@example.com' on input[type='email']
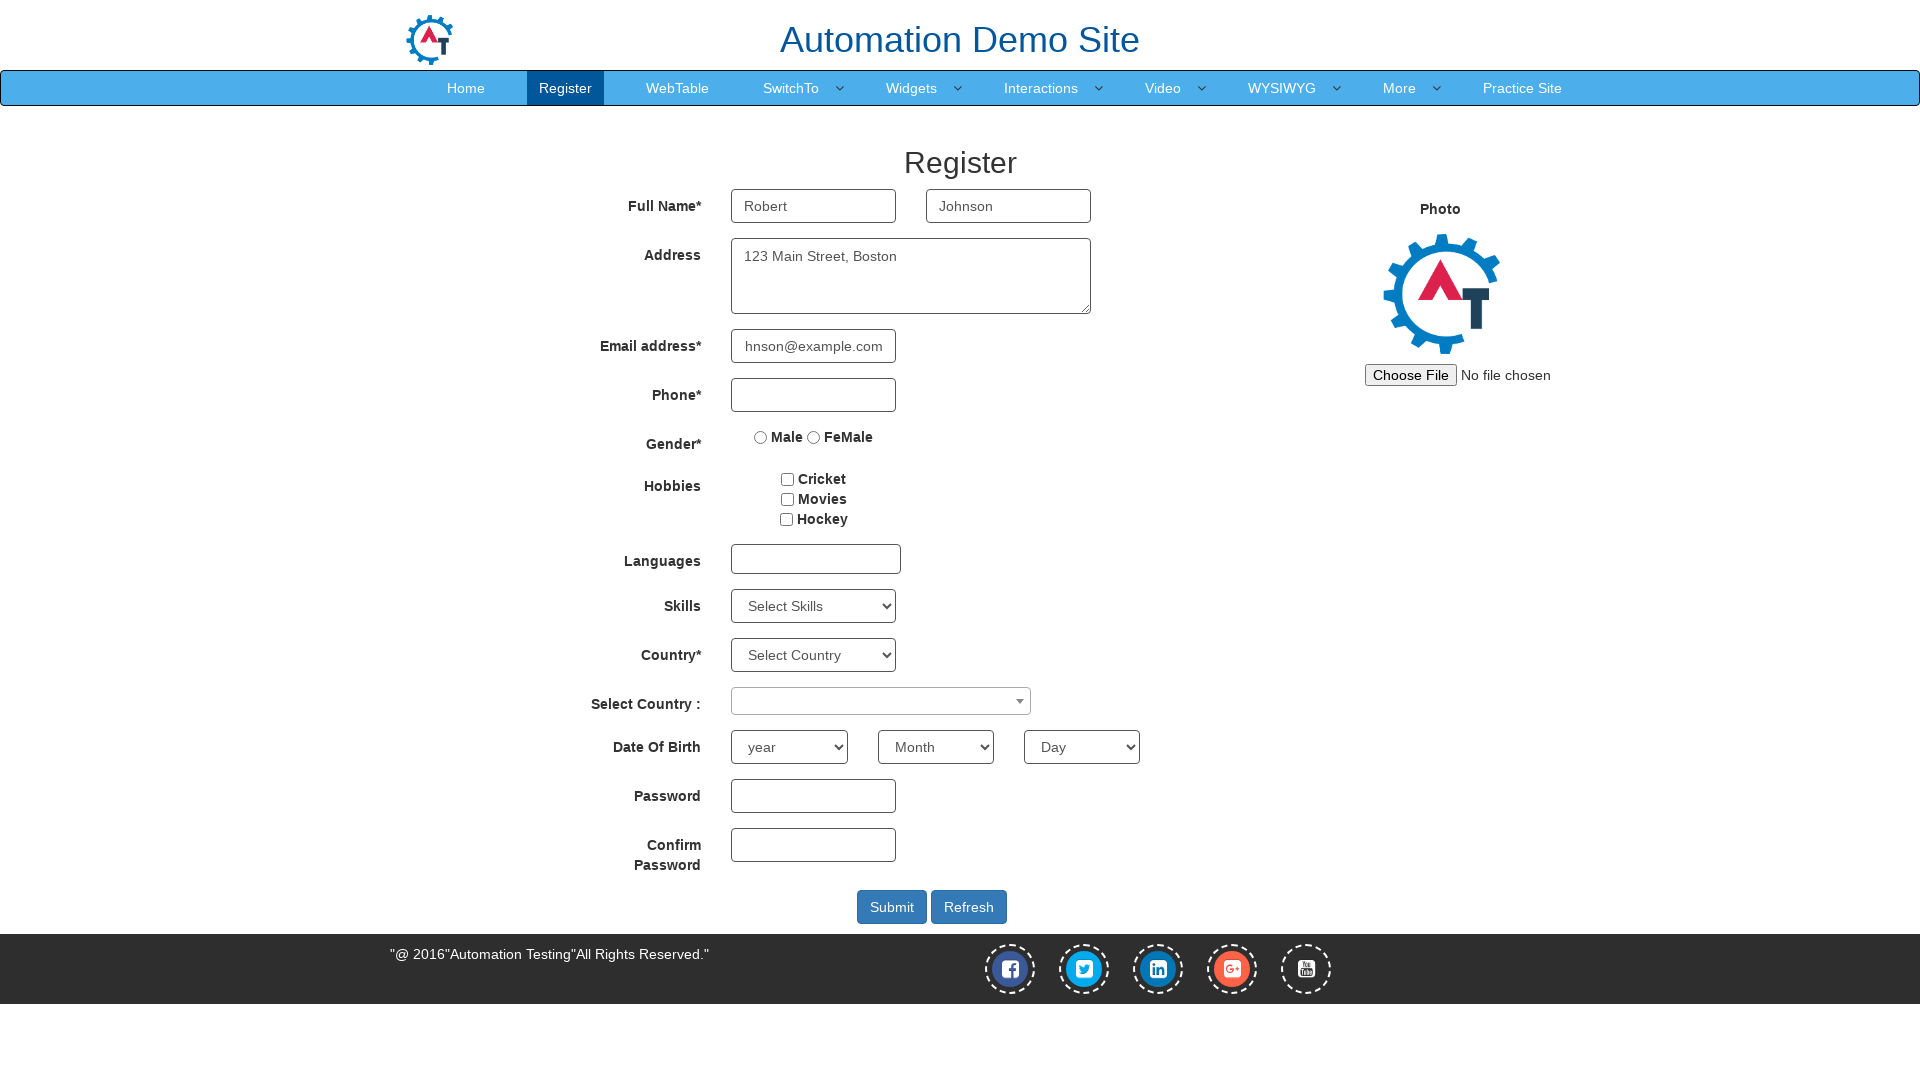

Filled phone number field with '5551234567' on input[ng-model='Phone']
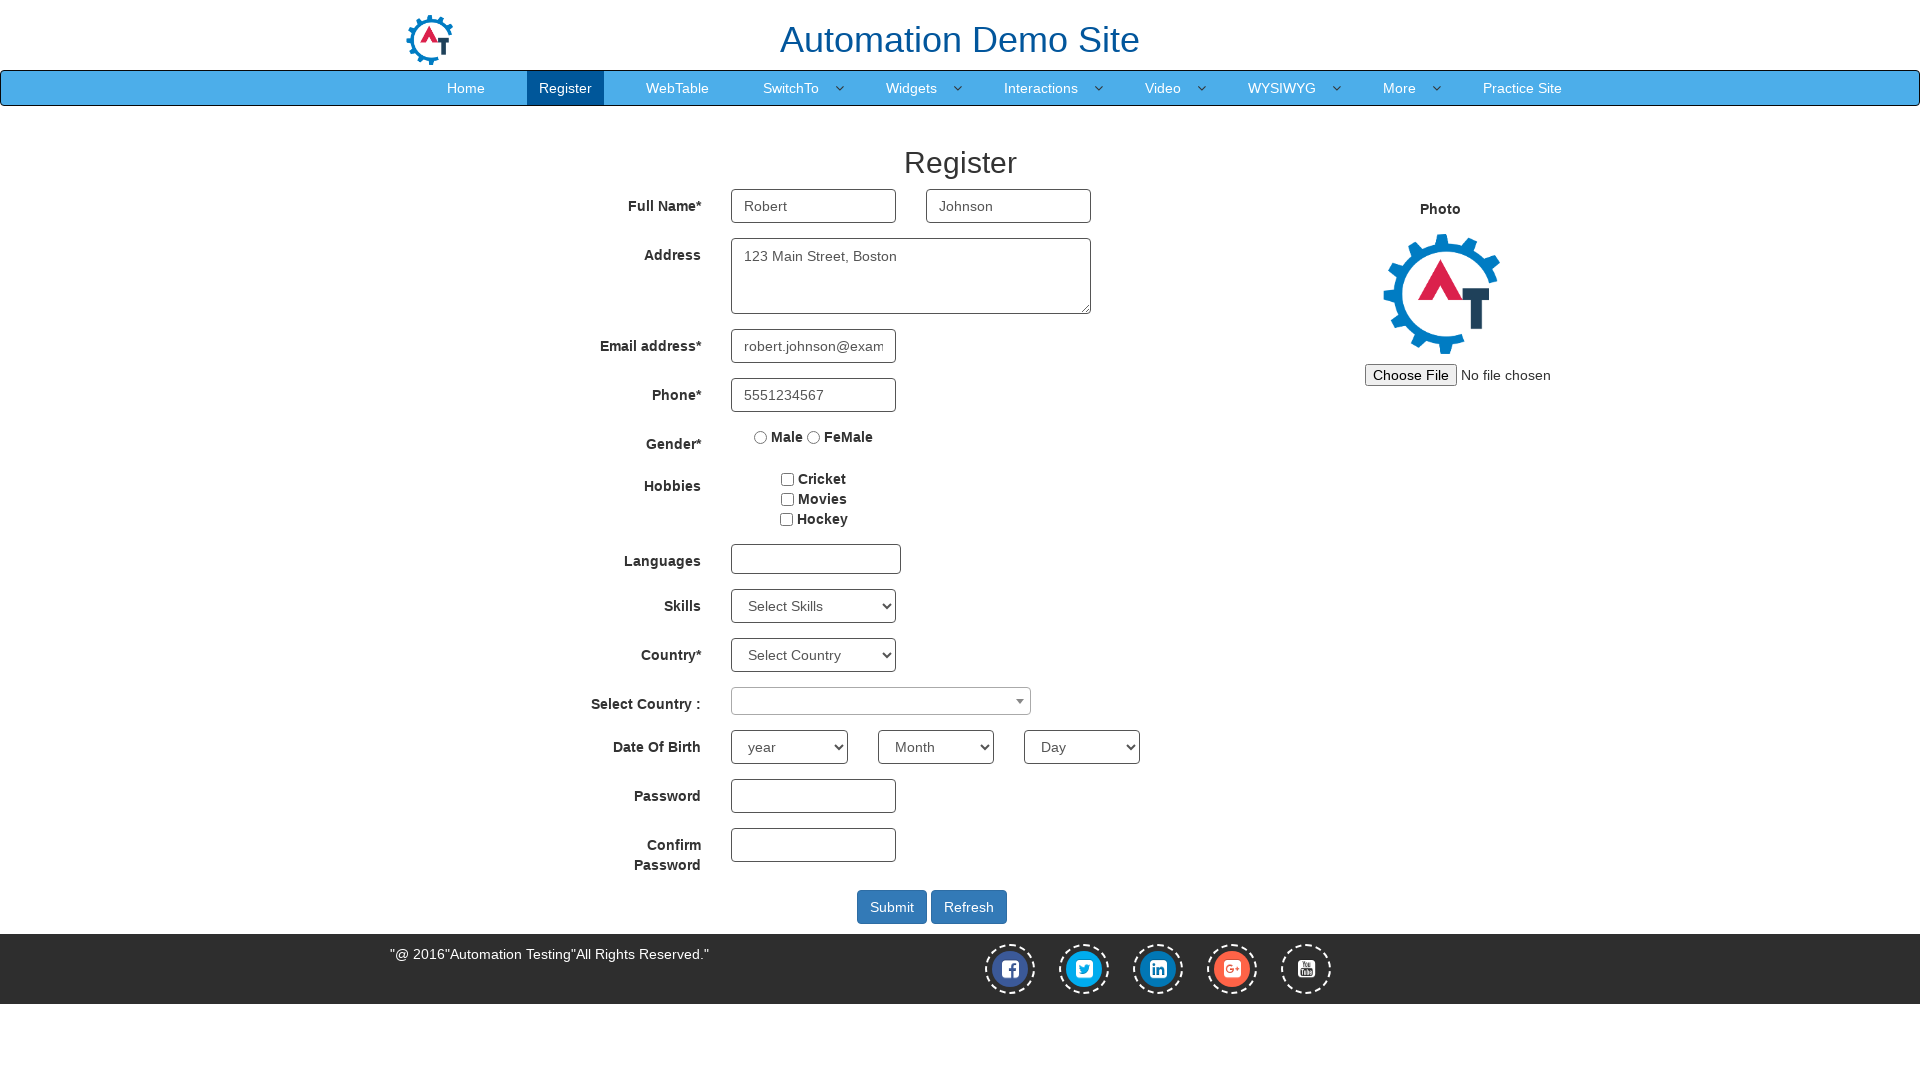

Selected Female gender option at (814, 437) on input[value='FeMale']
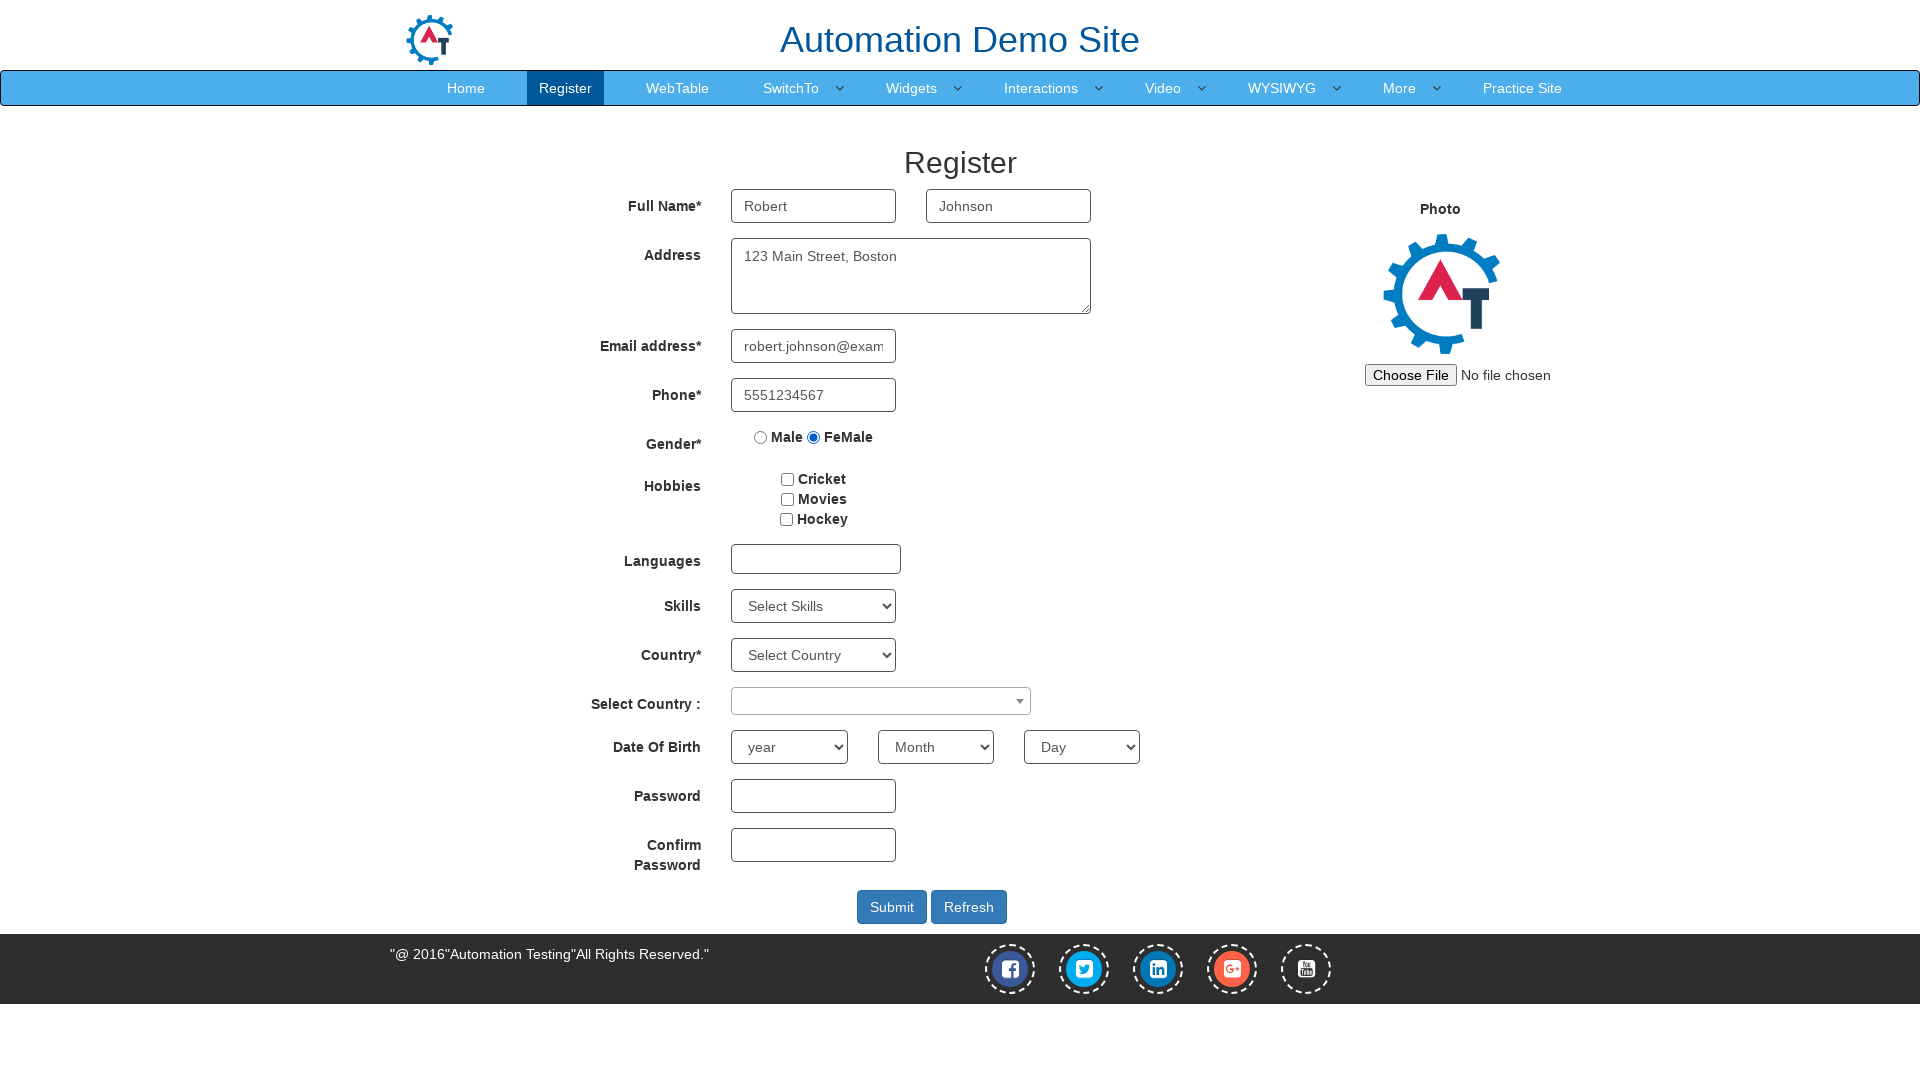

Selected Movies hobby at (787, 499) on input[value='Movies']
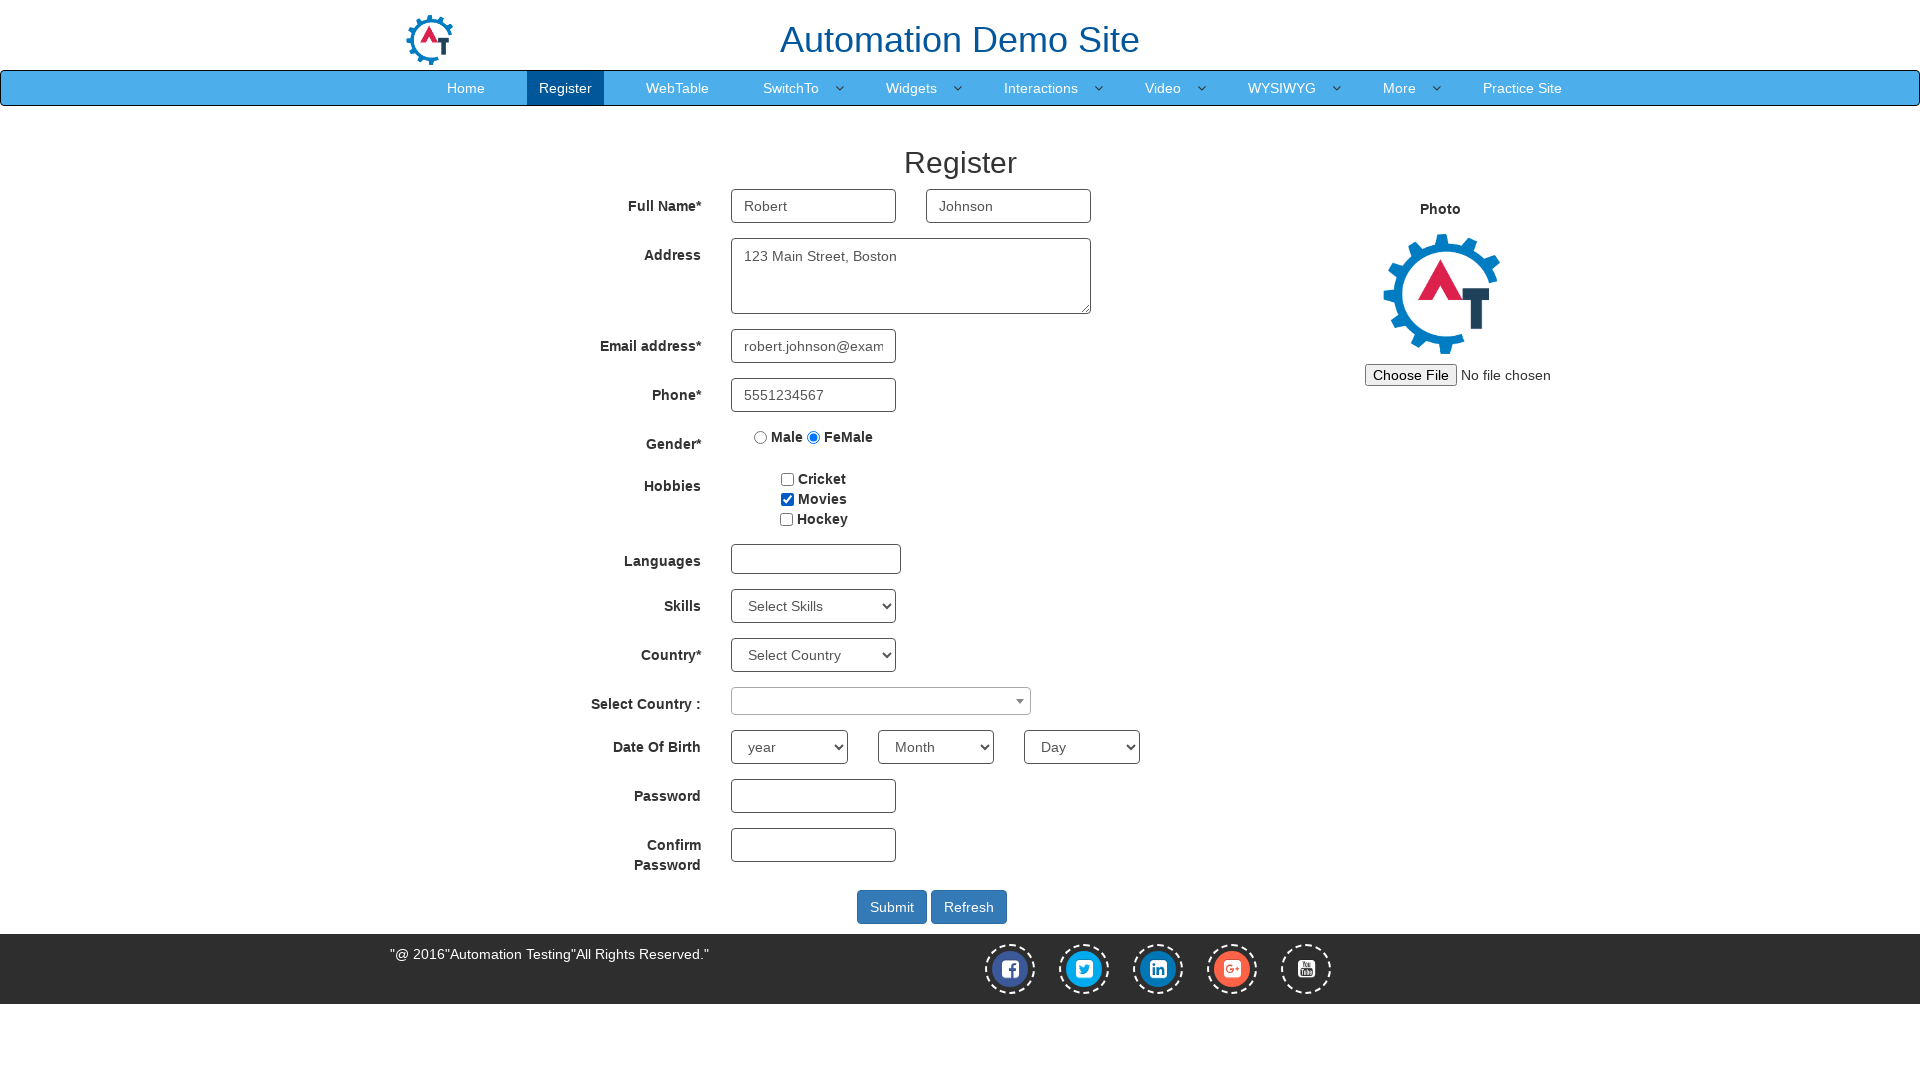

Clicked on skills dropdown at (814, 606) on select#Skills
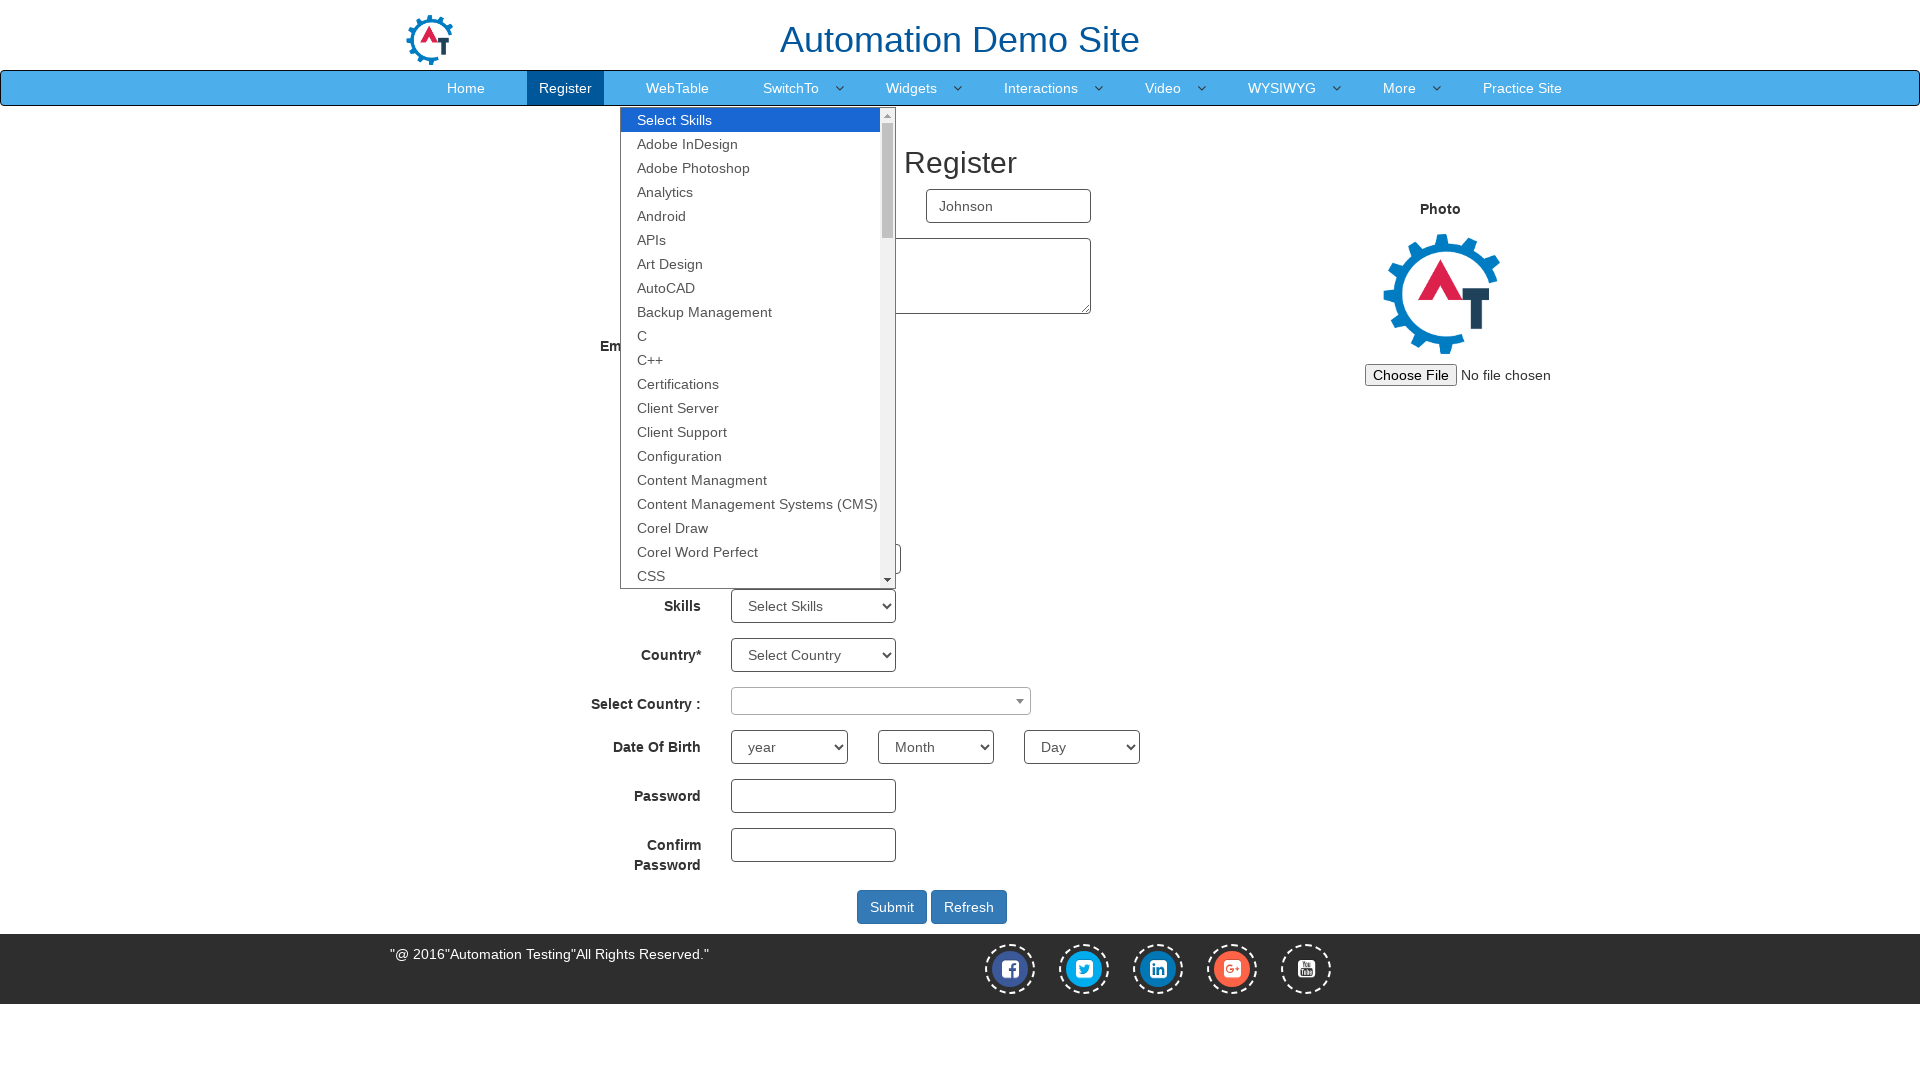

Clicked on countries dropdown at (814, 655) on #countries
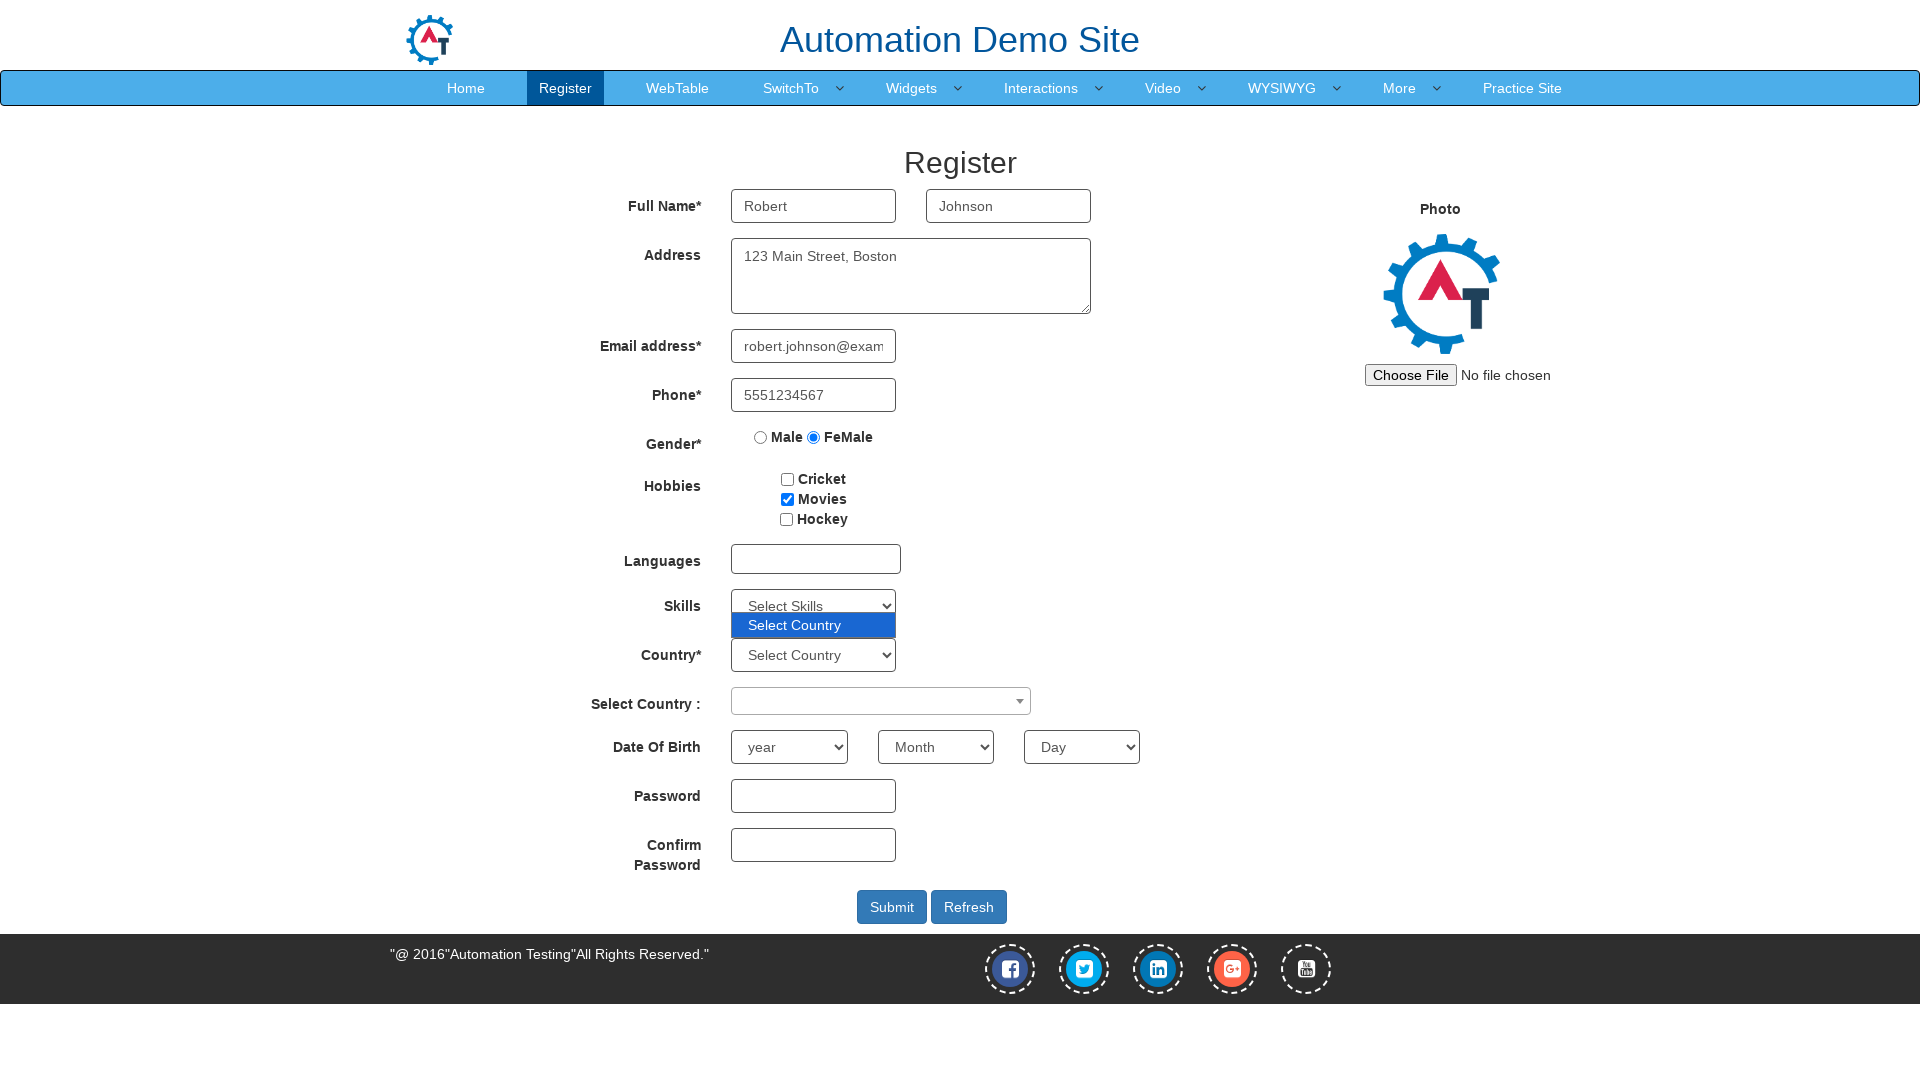

Clicked to open country selection dropdown at (881, 701) on span[tabindex='-1']
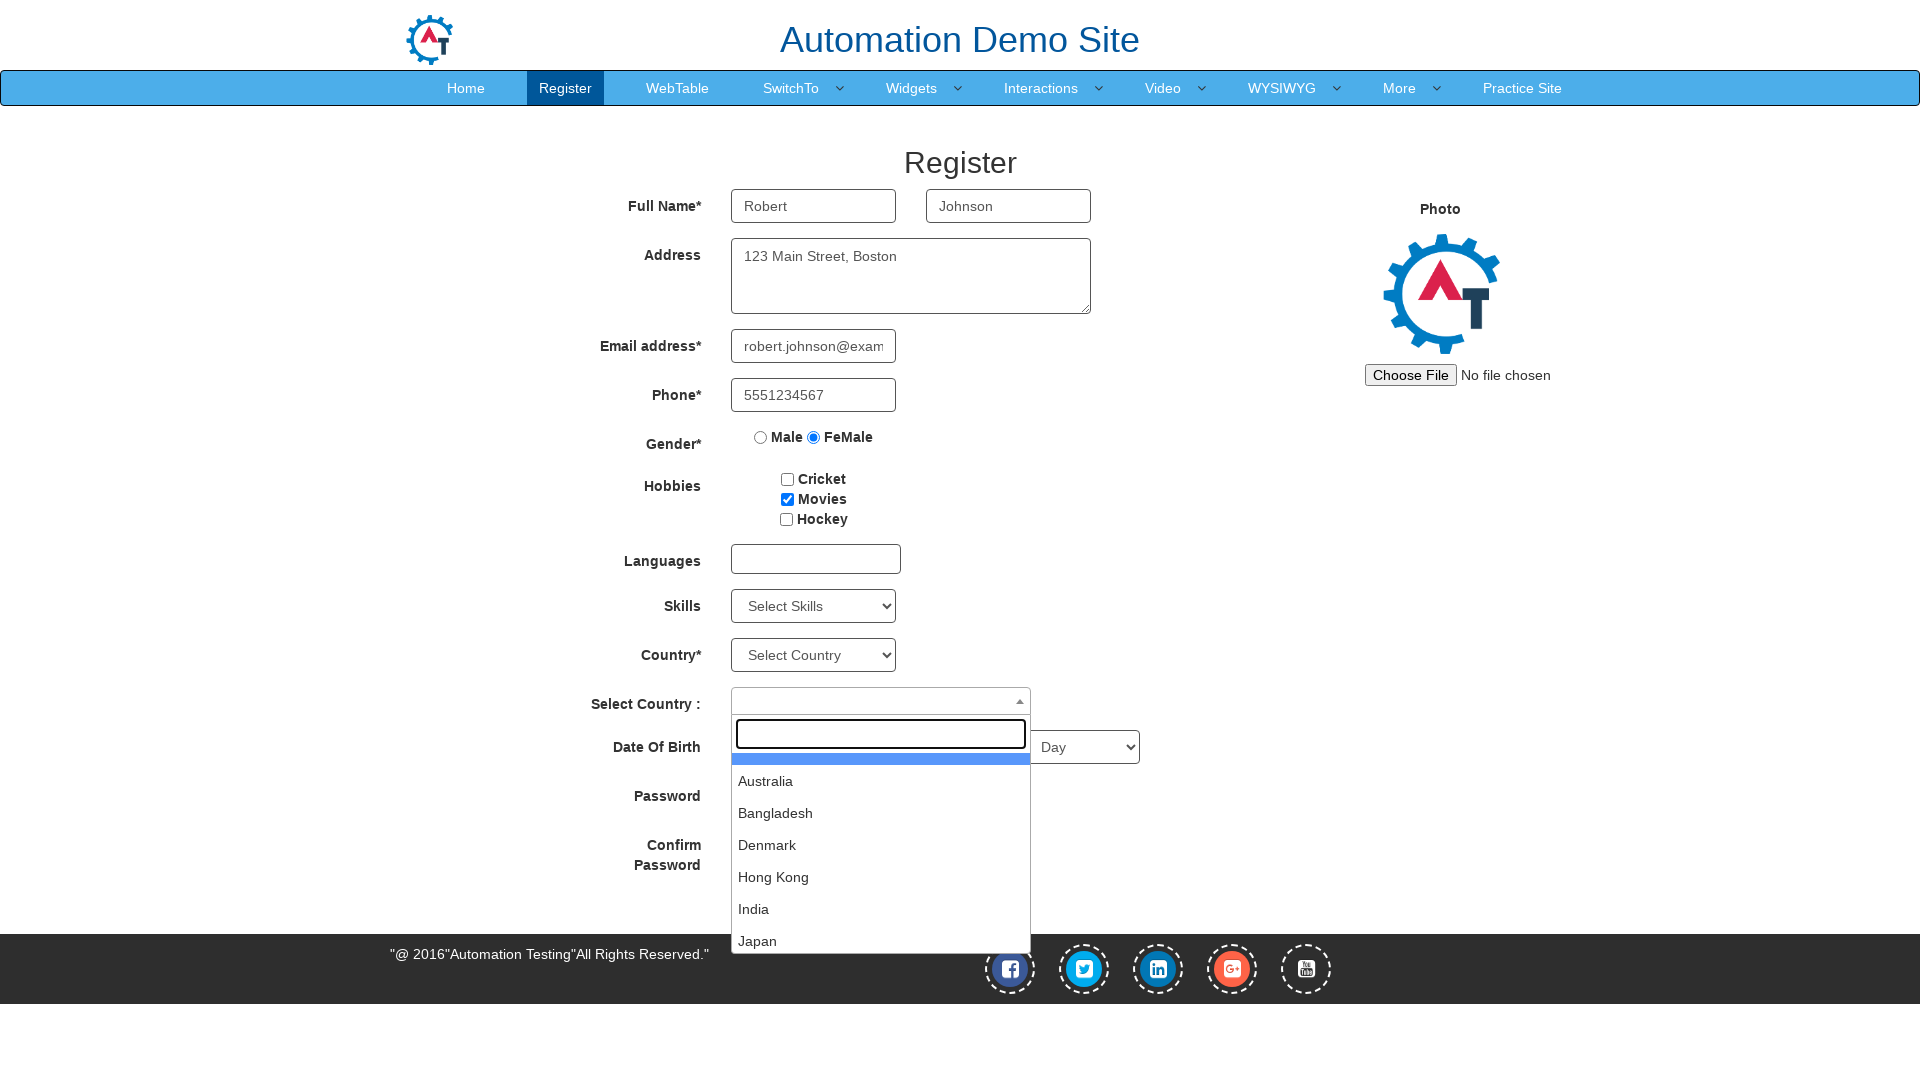

Selected India from country dropdown at (881, 909) on li:text('India')
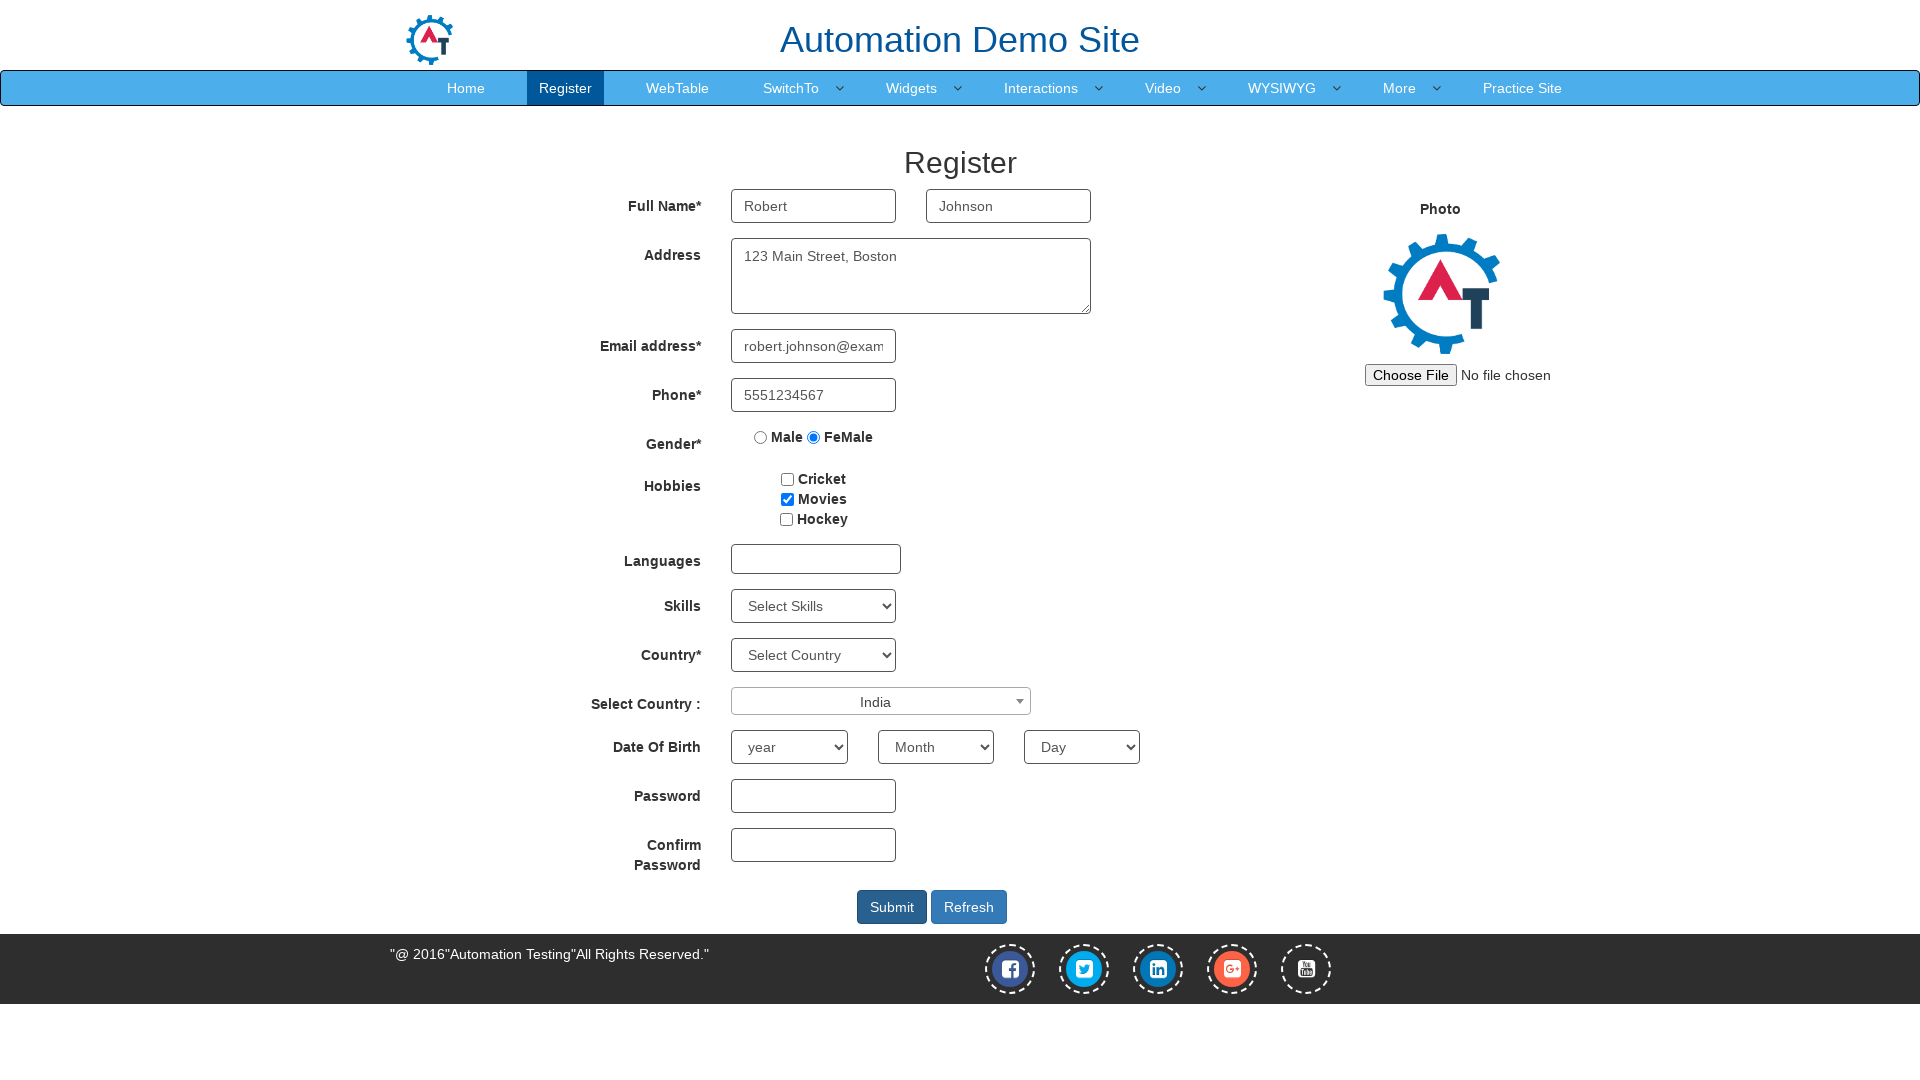

Clicked on year dropdown at (789, 747) on select#yearbox
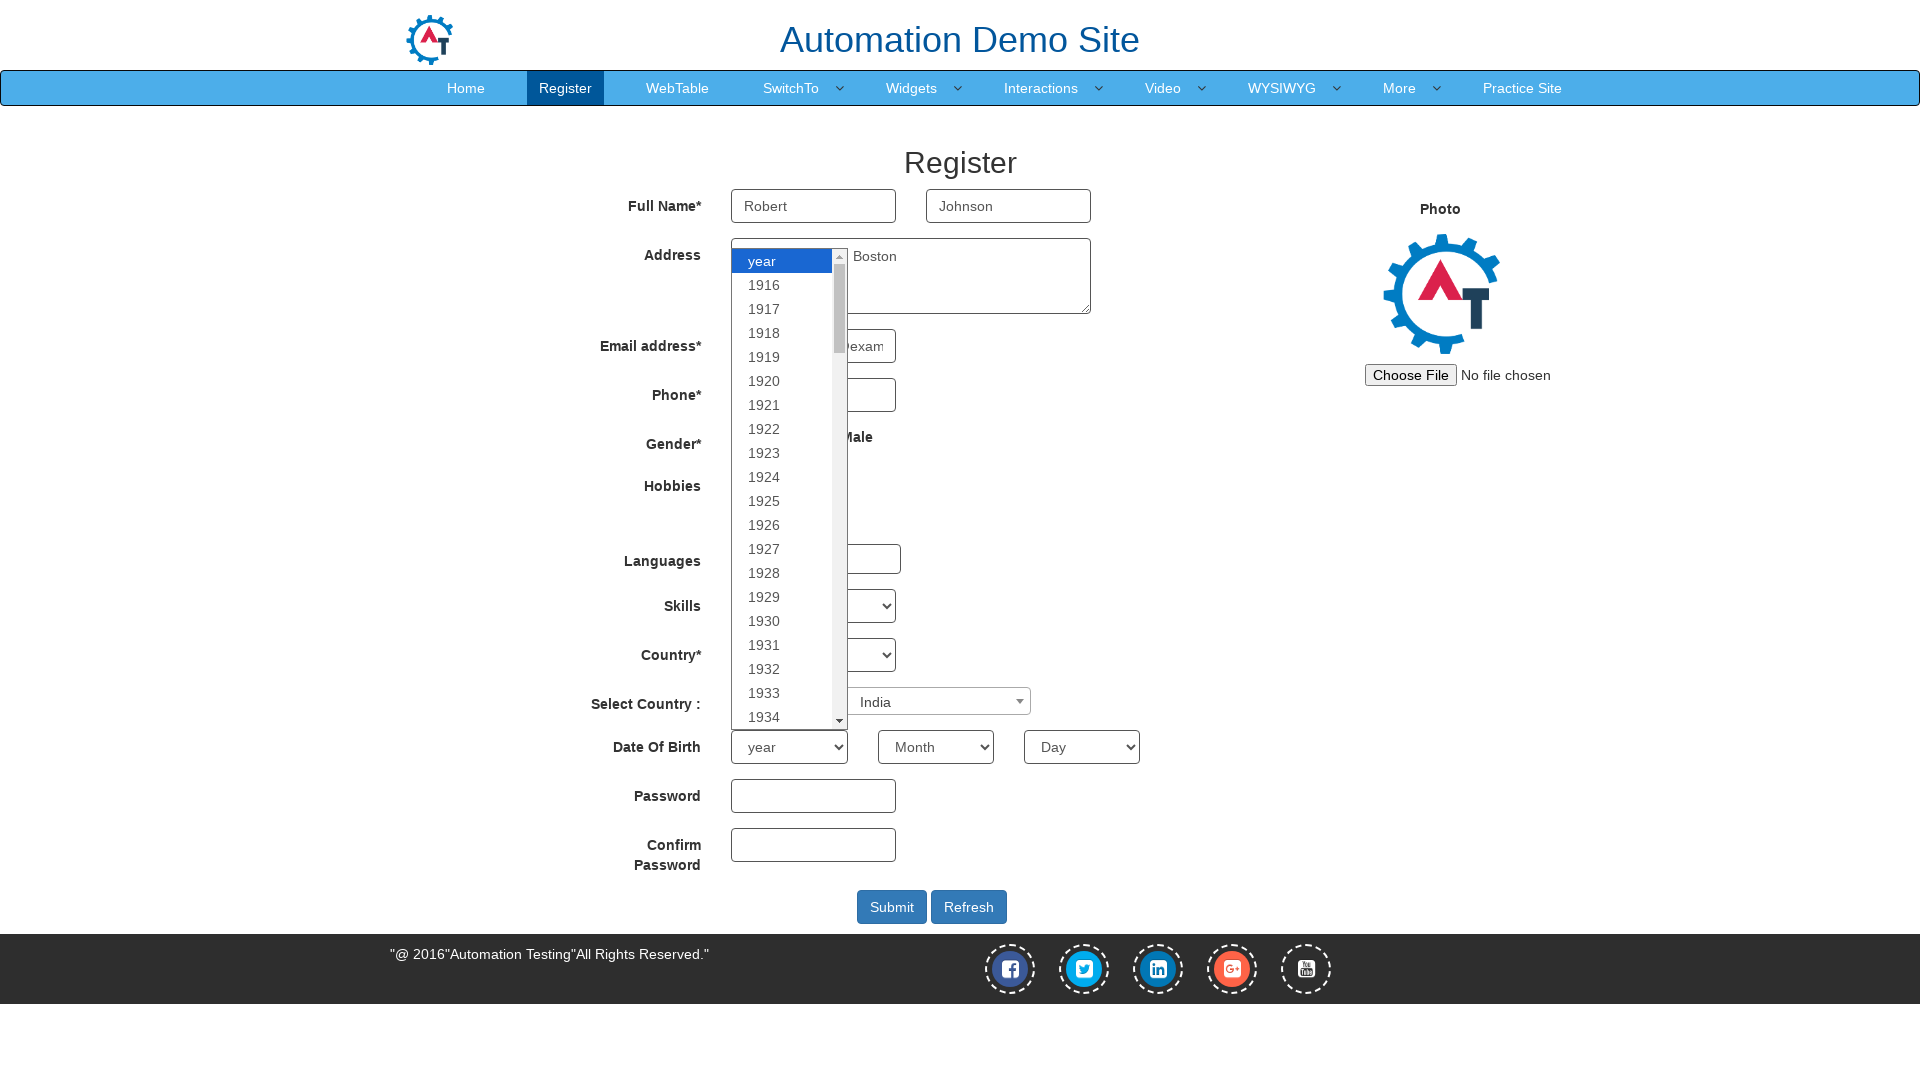

Filled first password field with 'testpass789' on #firstpassword
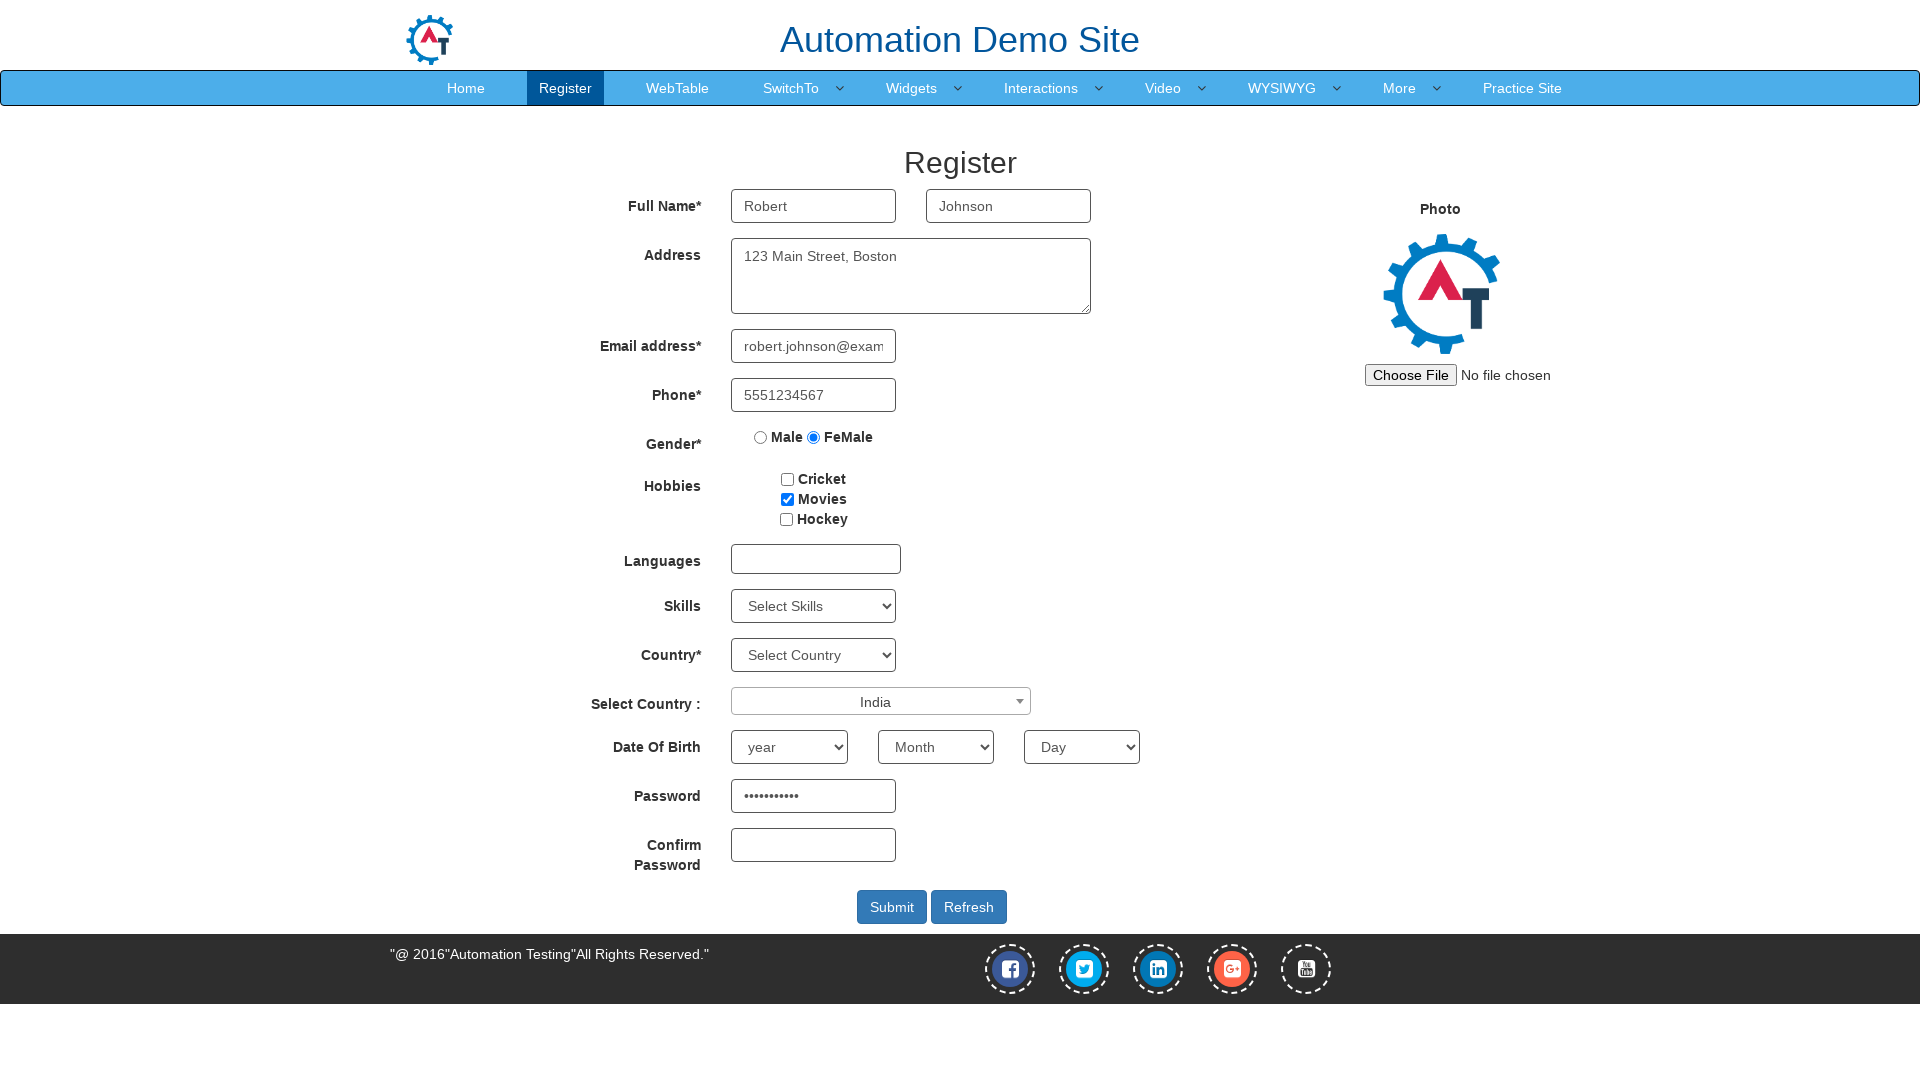

Filled confirm password field with 'testpass789' on #secondpassword
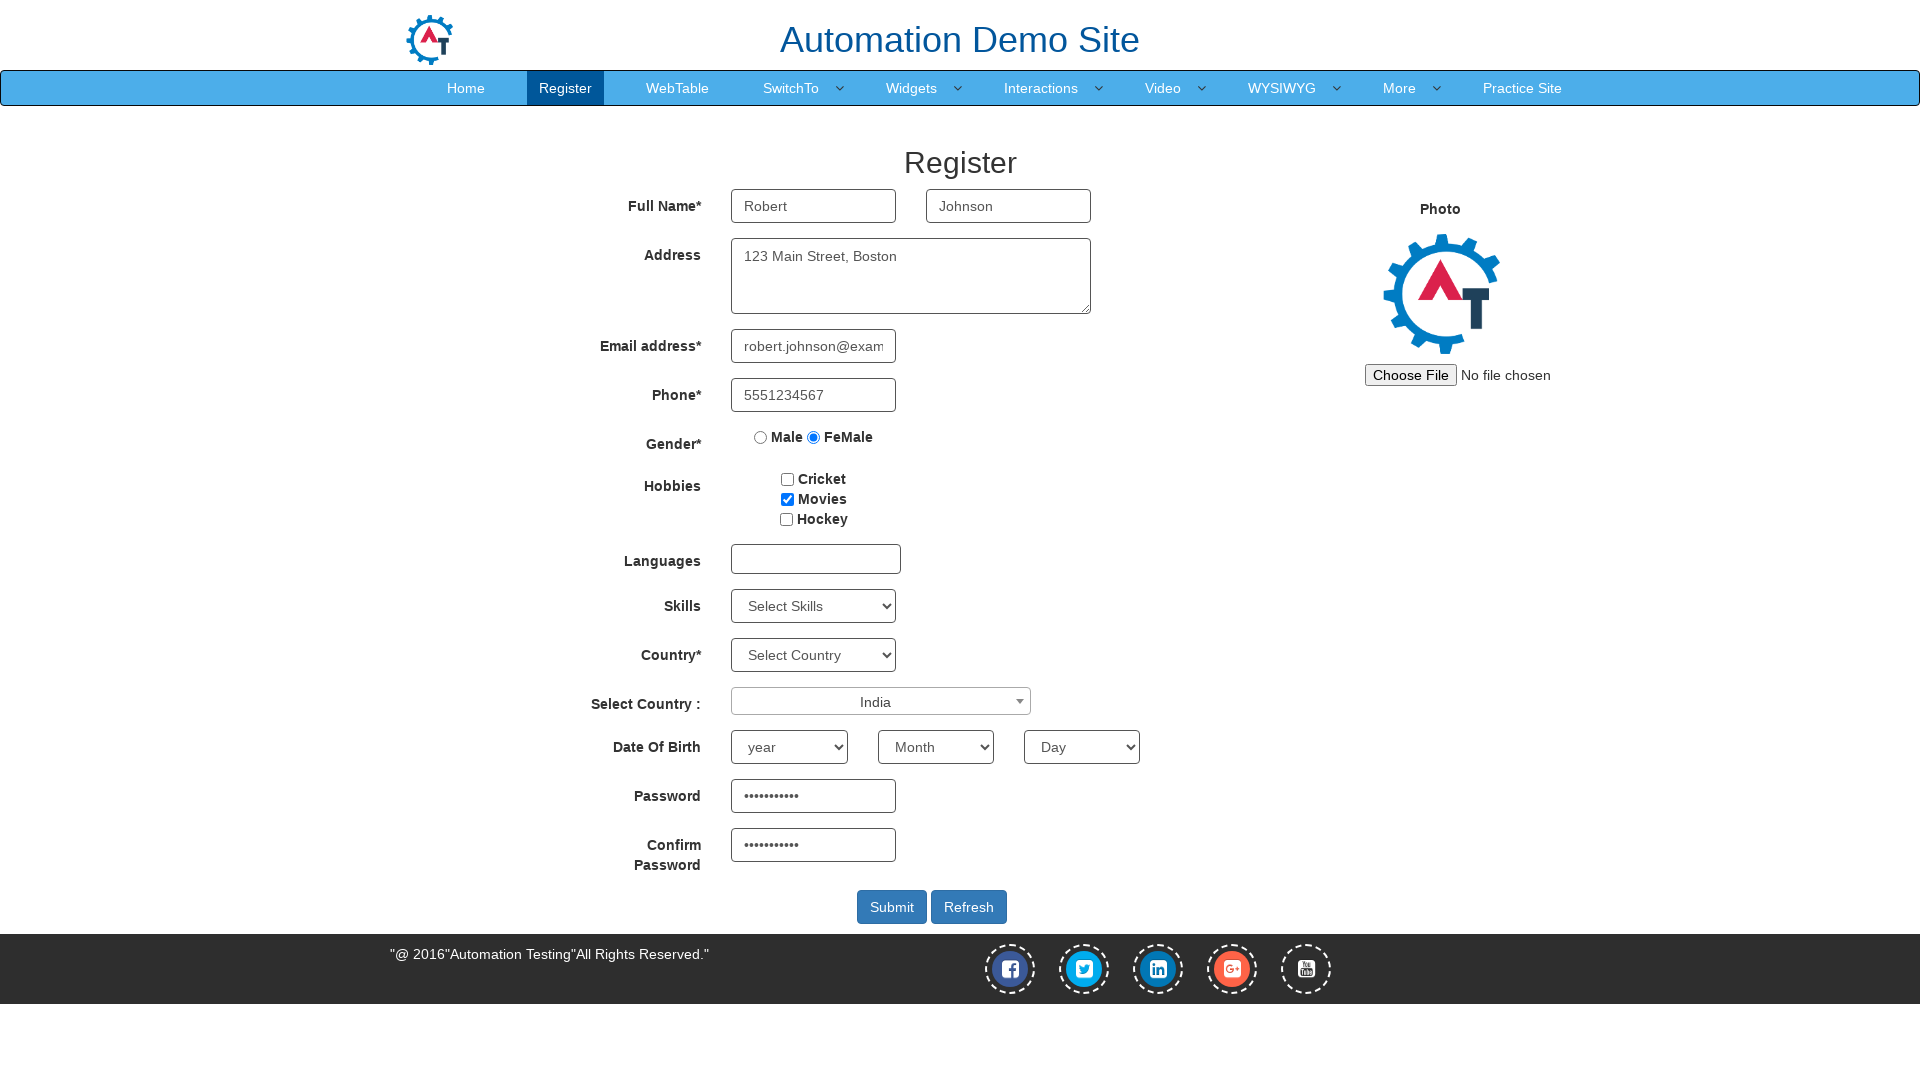

Clicked submit button to register at (892, 907) on #submitbtn
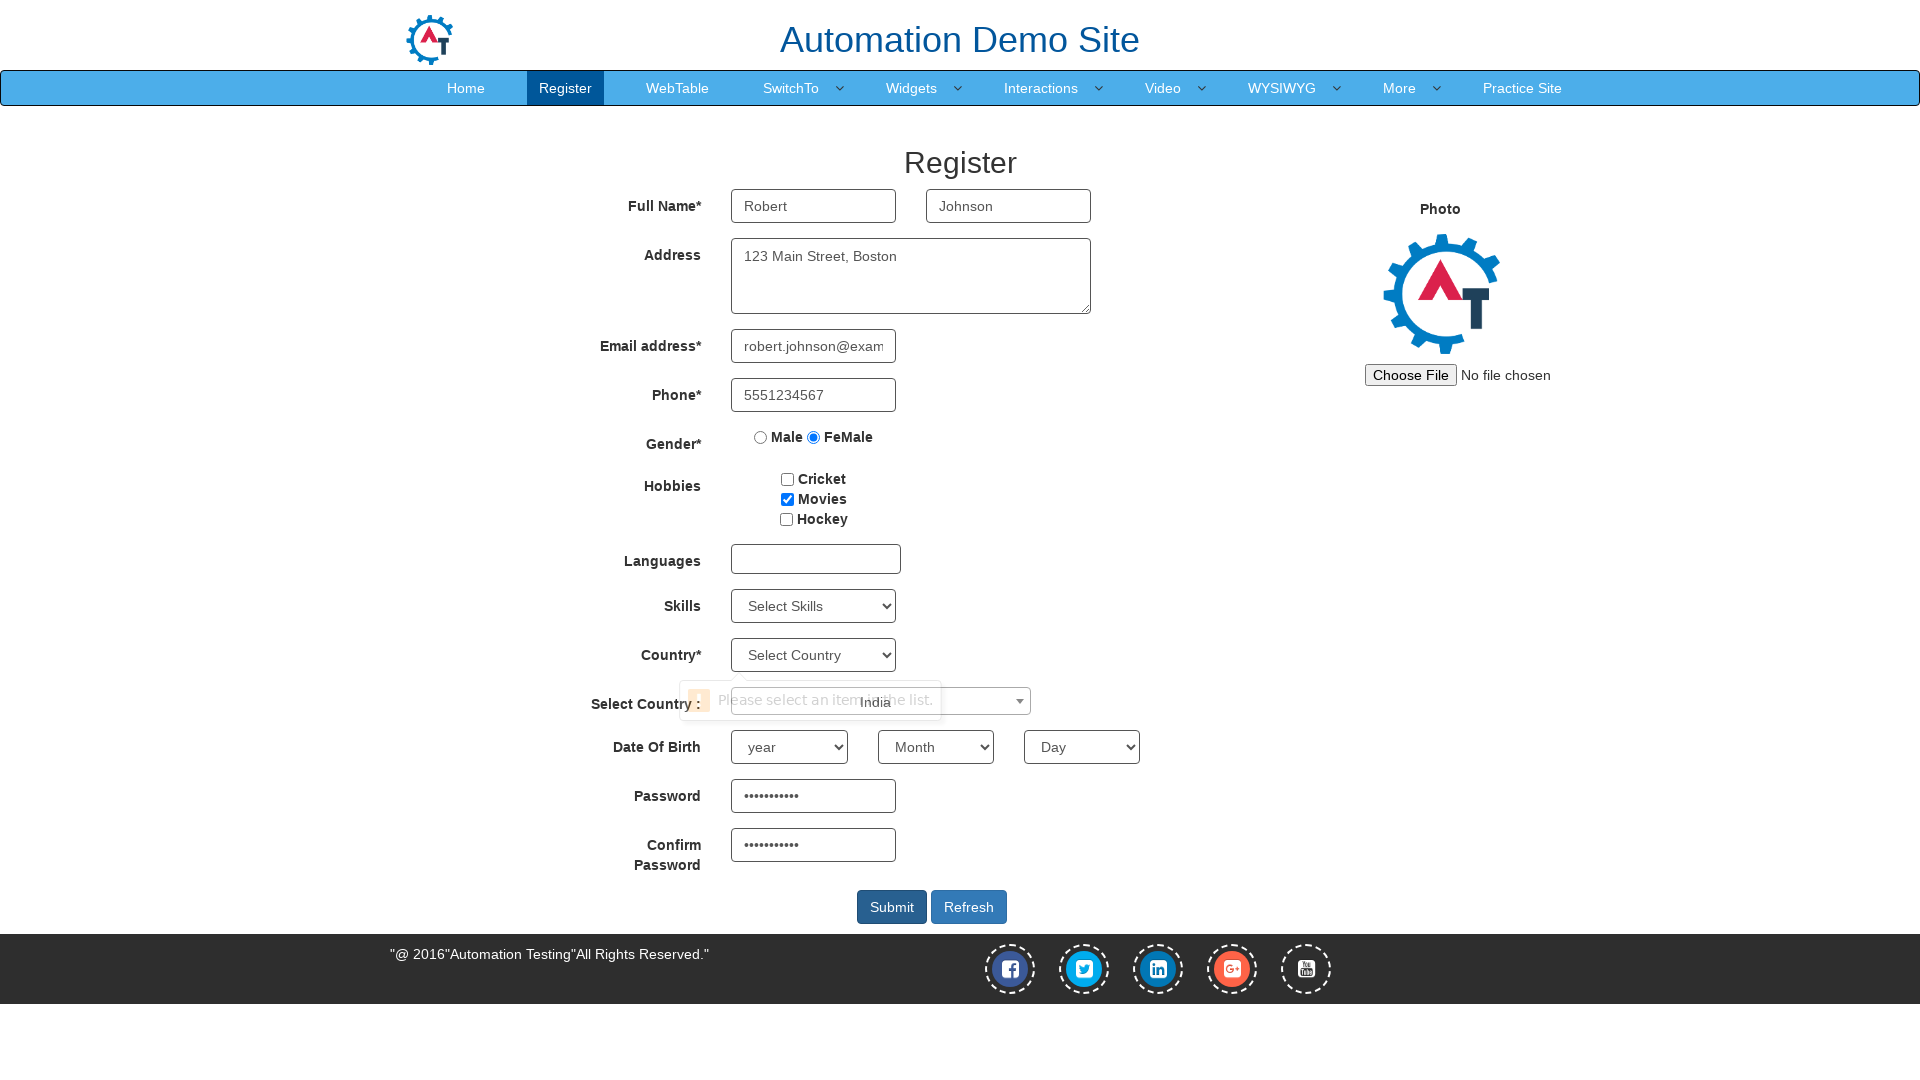

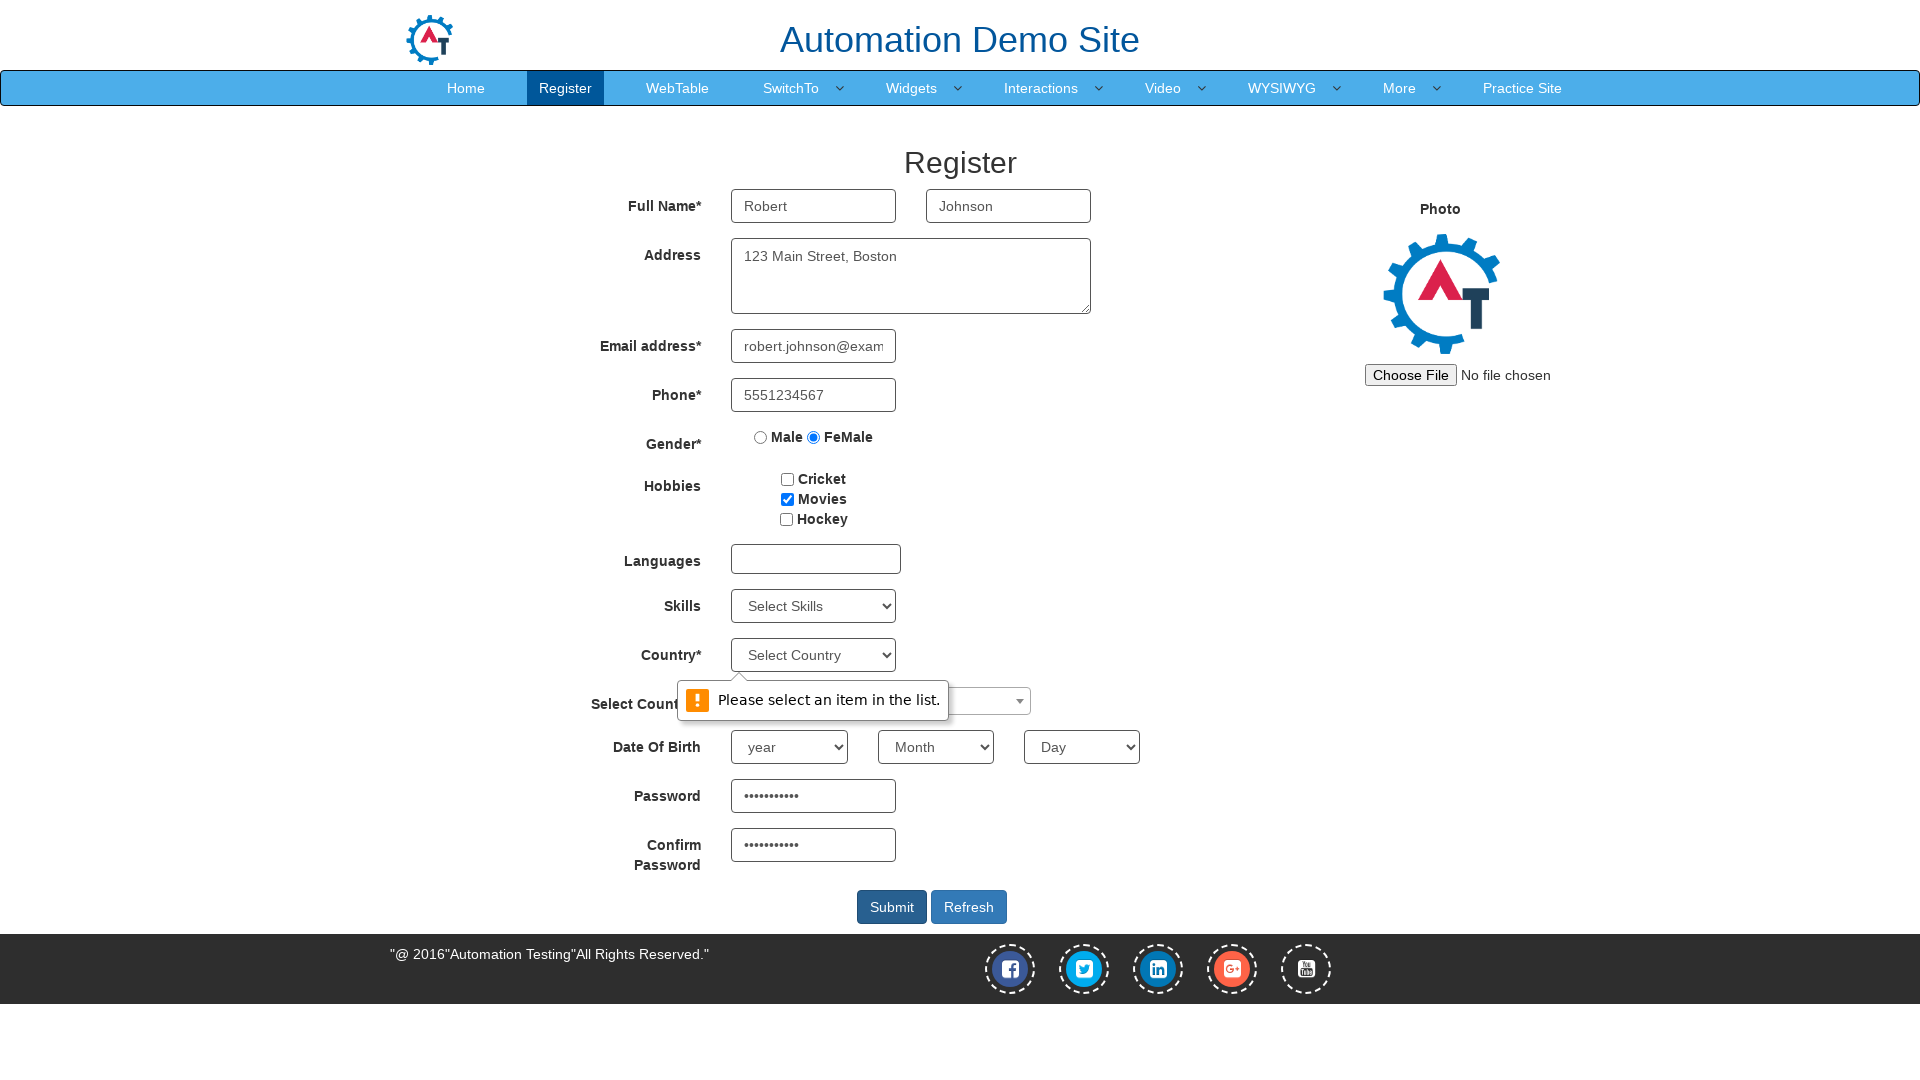